Tests add/remove elements functionality by clicking a tab to reveal content, adding 15 elements by clicking an "Add" button repeatedly, verifying they exist, then removing all 15 elements by clicking delete buttons in reverse order.

Starting URL: http://simpletestsite.fabrykatestow.pl/

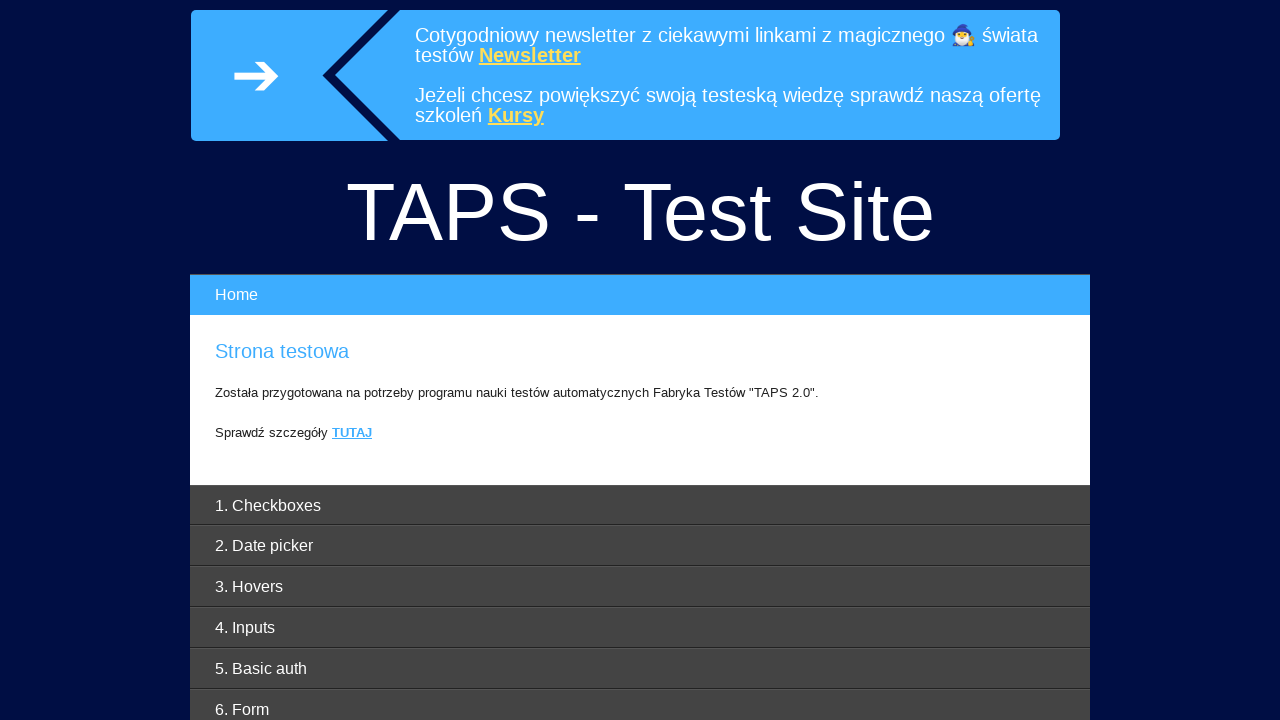

Clicked Add/Remove Elements tab to reveal content at (640, 560) on #addremoveelements-header
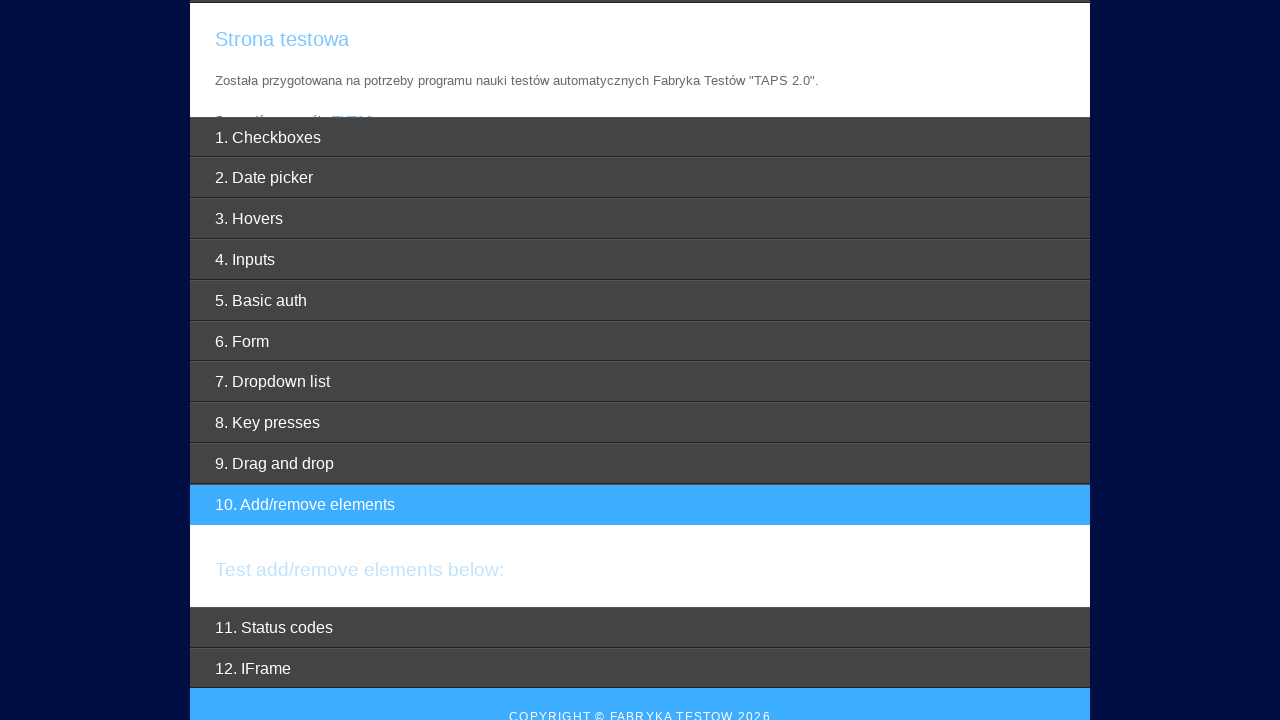

Add/Remove Elements content section became visible
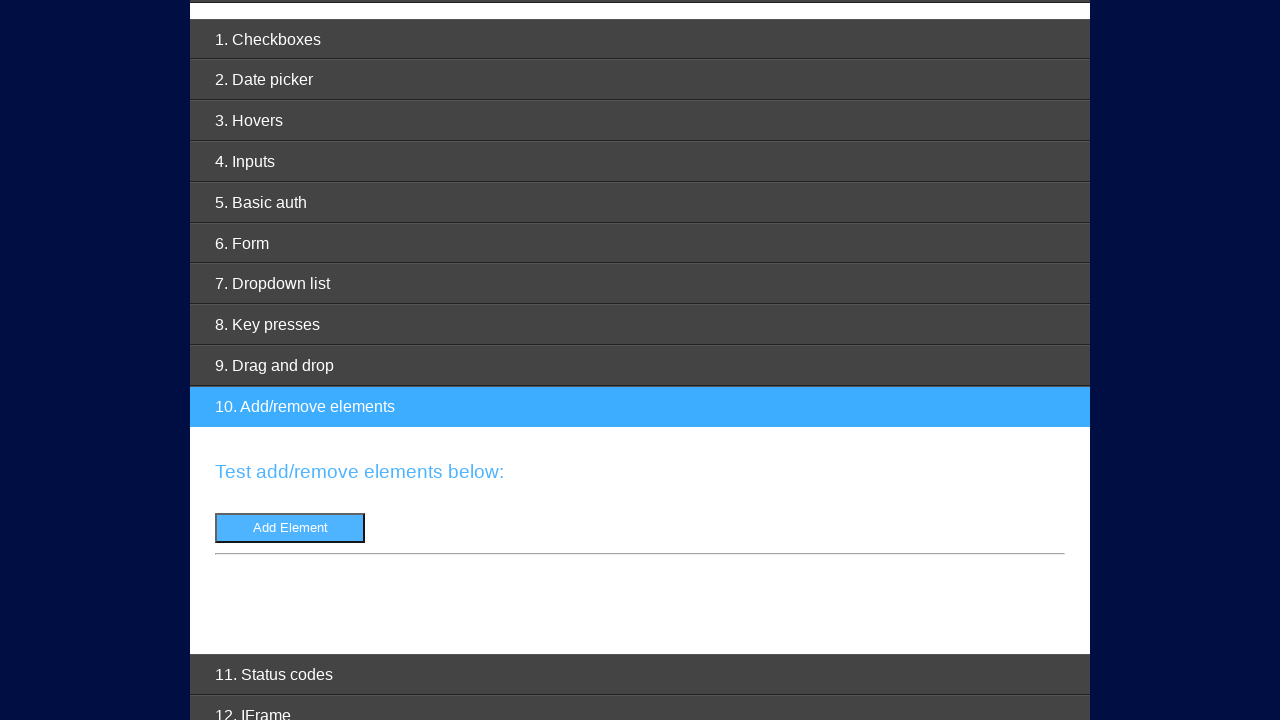

Add Element button became visible
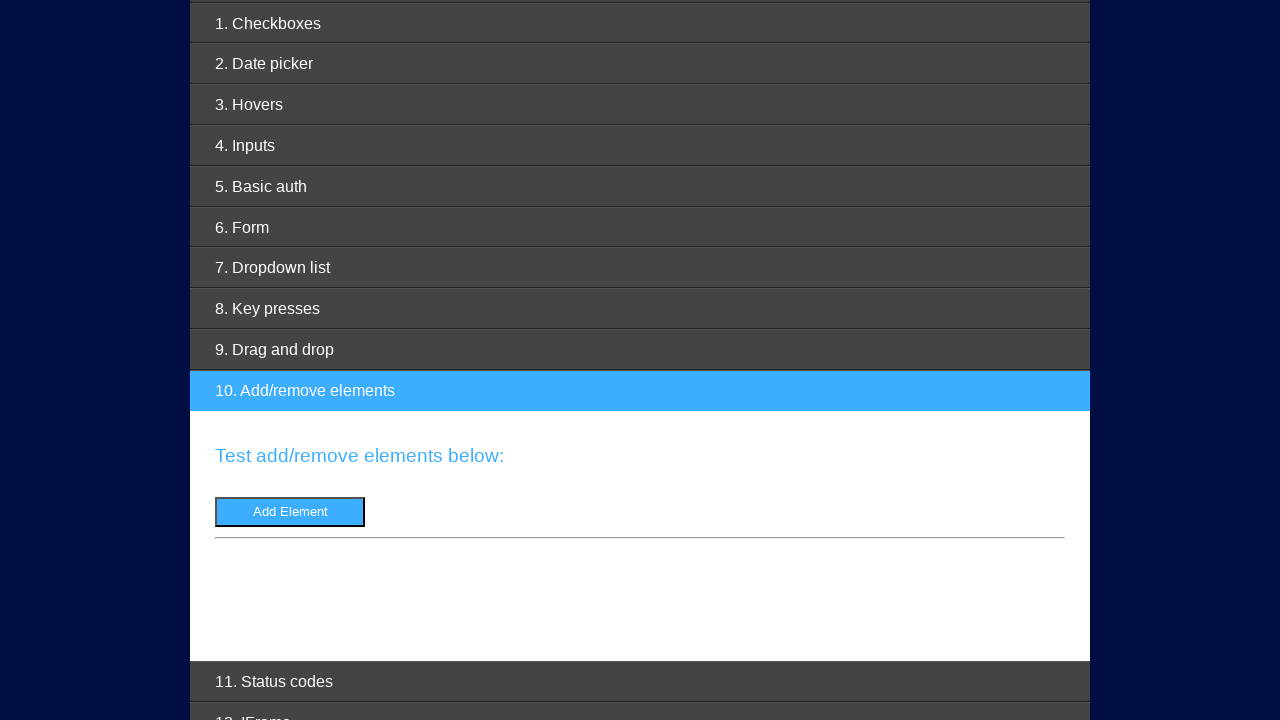

Clicked Add Element button (iteration 1/15) at (290, 512) on xpath=//*[@id="addremoveelements-content"]/div/div/button
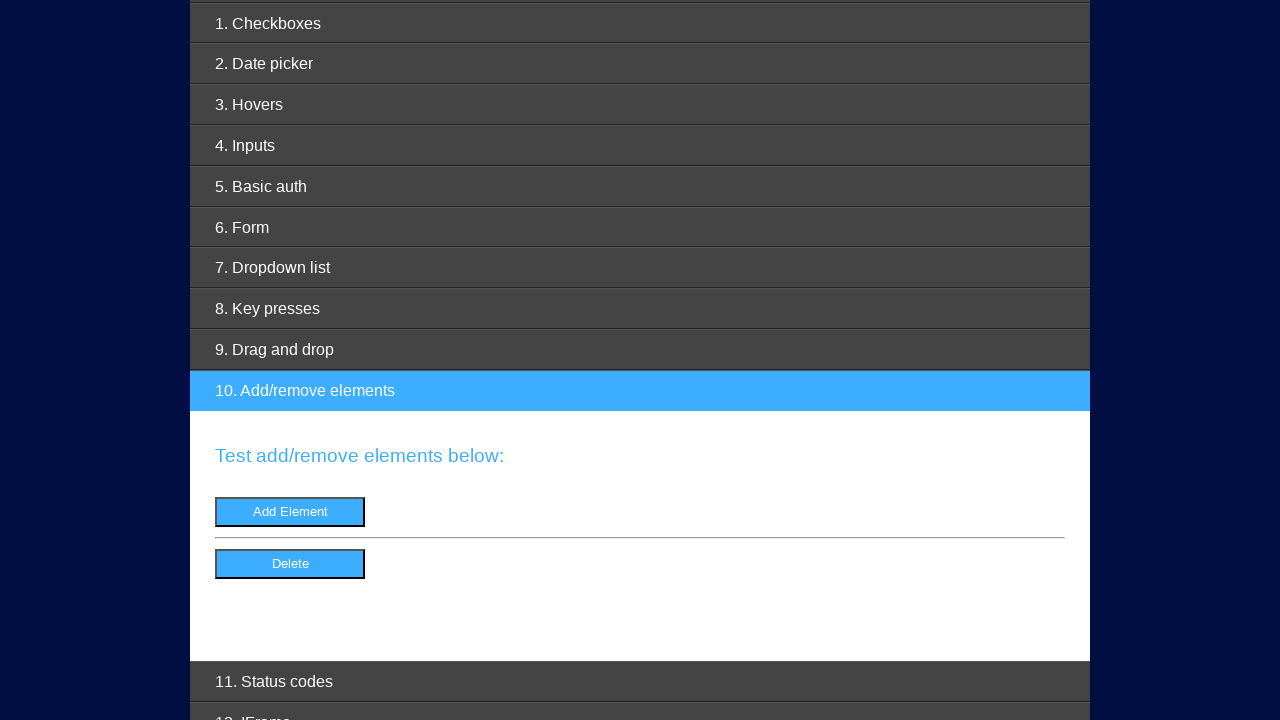

Clicked Add Element button (iteration 2/15) at (290, 512) on xpath=//*[@id="addremoveelements-content"]/div/div/button
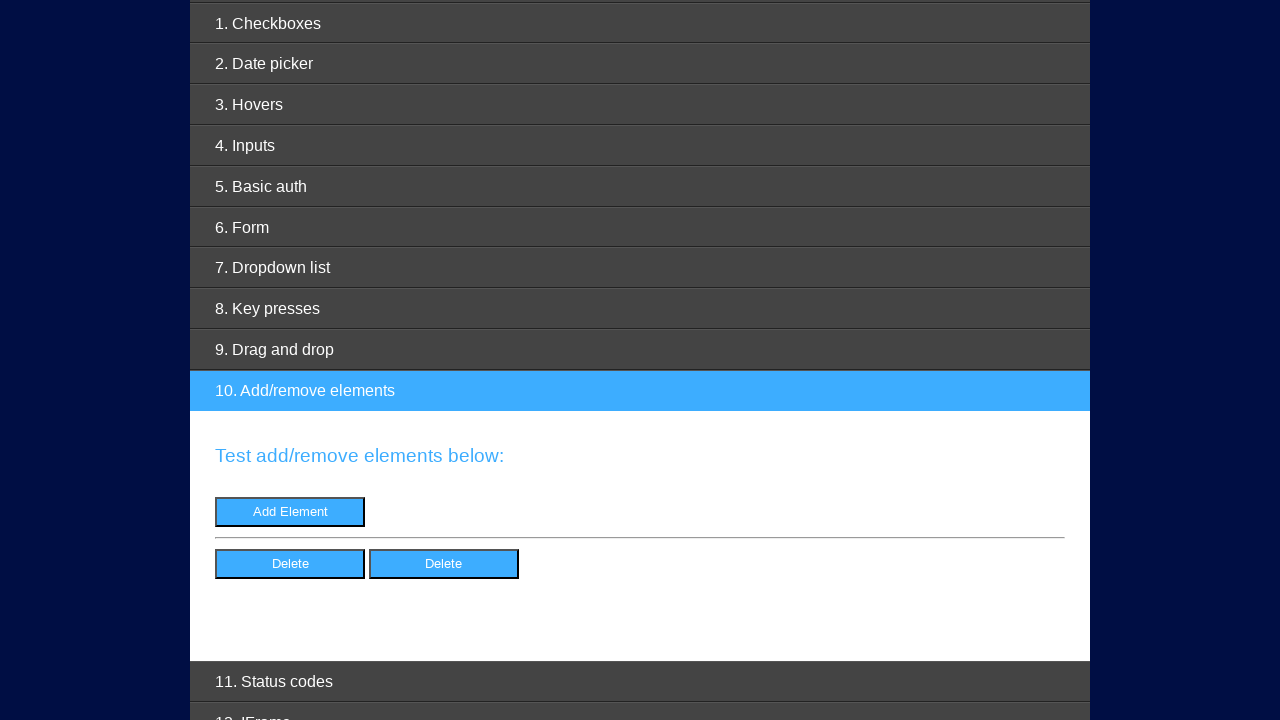

Clicked Add Element button (iteration 3/15) at (290, 512) on xpath=//*[@id="addremoveelements-content"]/div/div/button
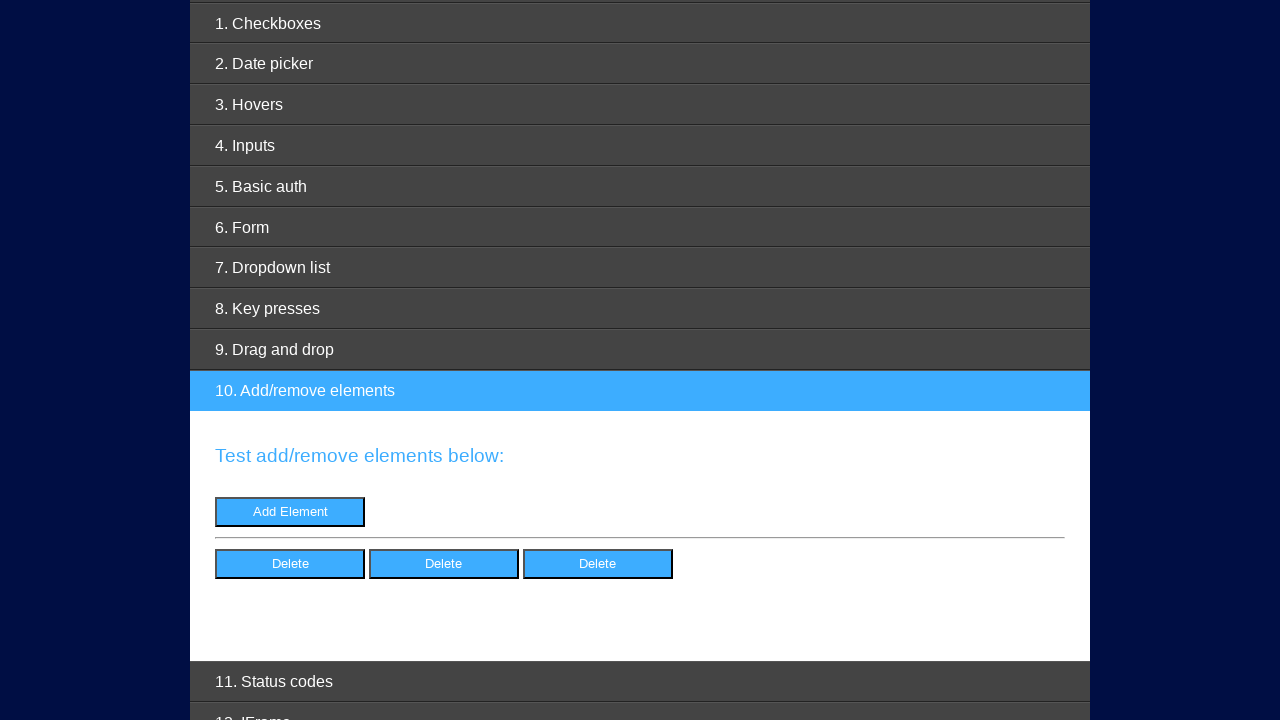

Clicked Add Element button (iteration 4/15) at (290, 512) on xpath=//*[@id="addremoveelements-content"]/div/div/button
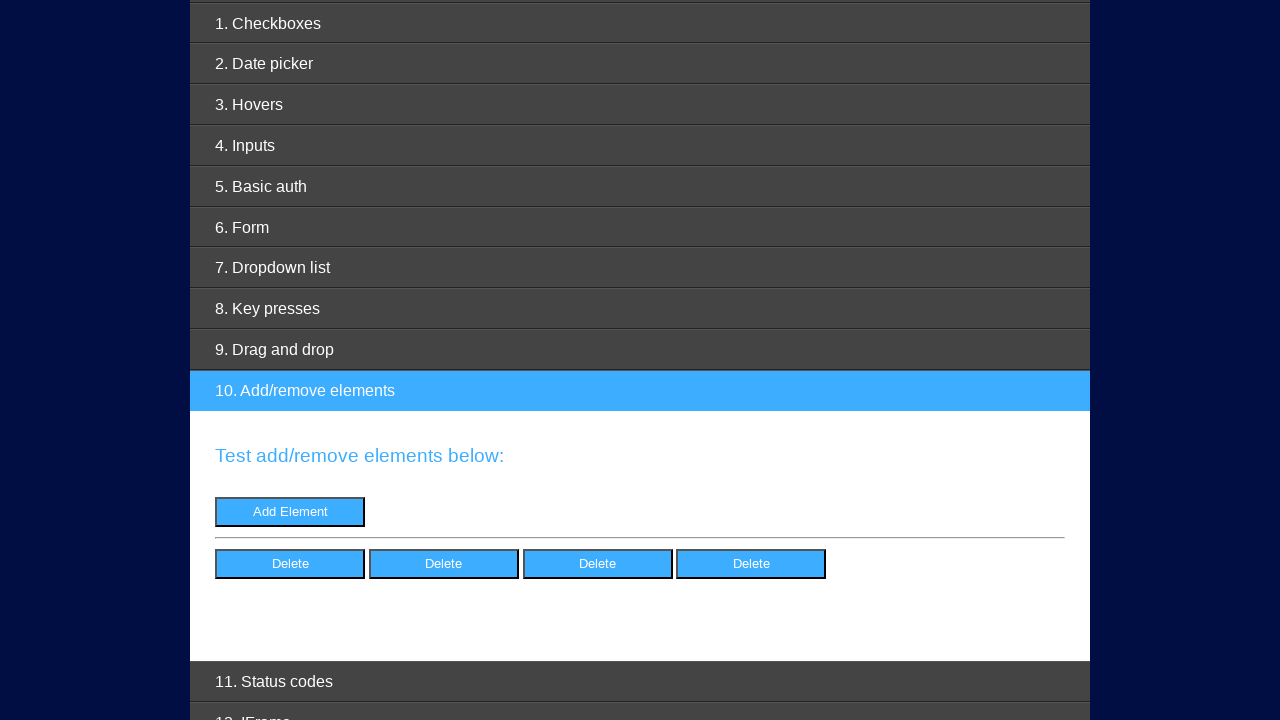

Clicked Add Element button (iteration 5/15) at (290, 512) on xpath=//*[@id="addremoveelements-content"]/div/div/button
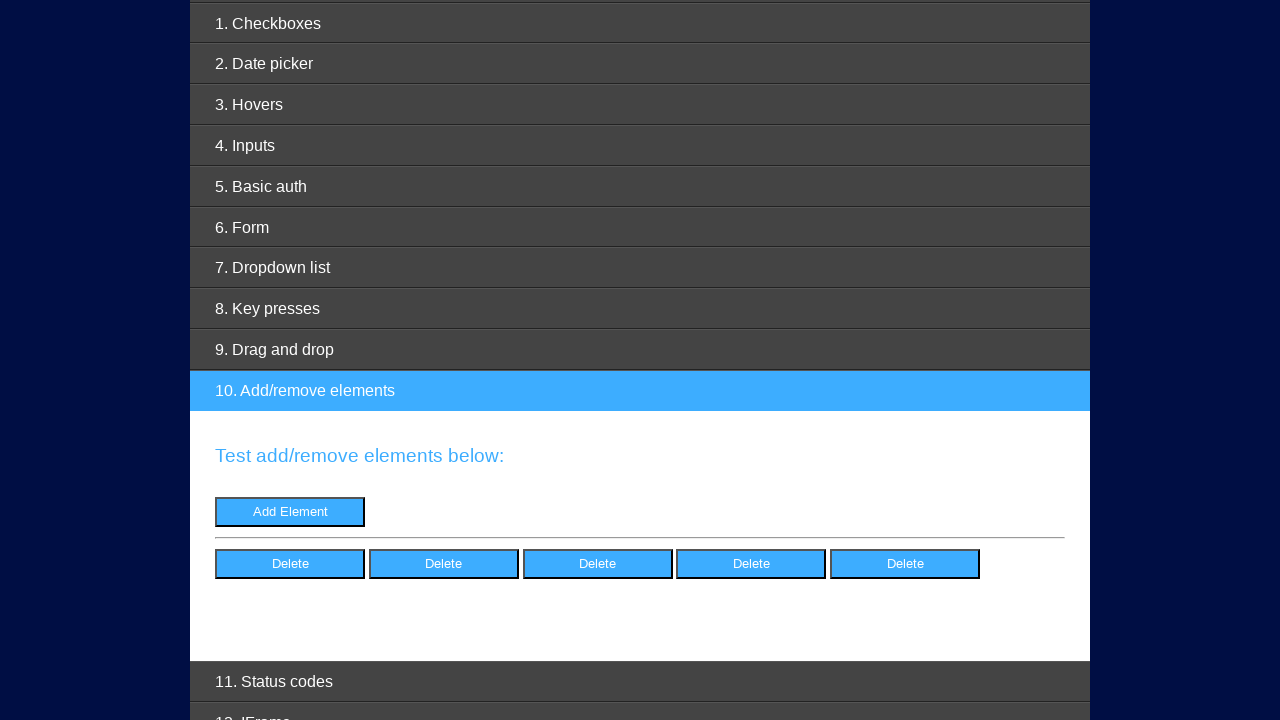

Clicked Add Element button (iteration 6/15) at (290, 512) on xpath=//*[@id="addremoveelements-content"]/div/div/button
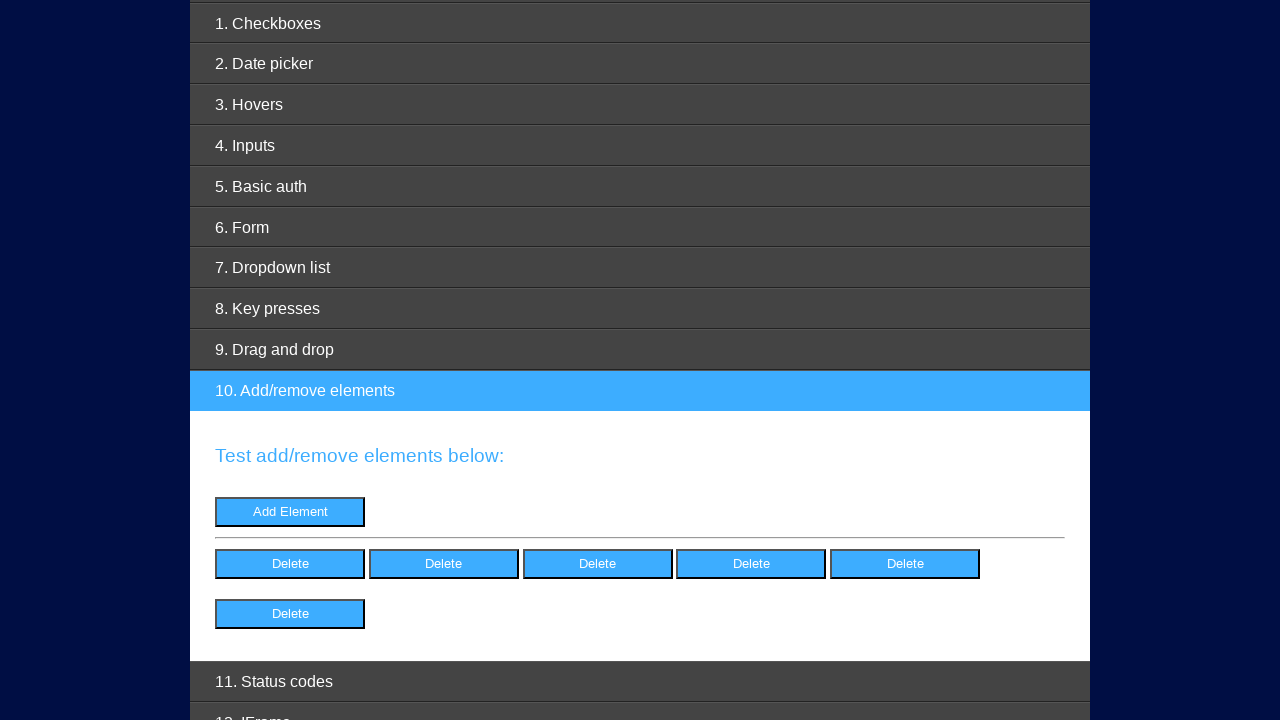

Clicked Add Element button (iteration 7/15) at (290, 512) on xpath=//*[@id="addremoveelements-content"]/div/div/button
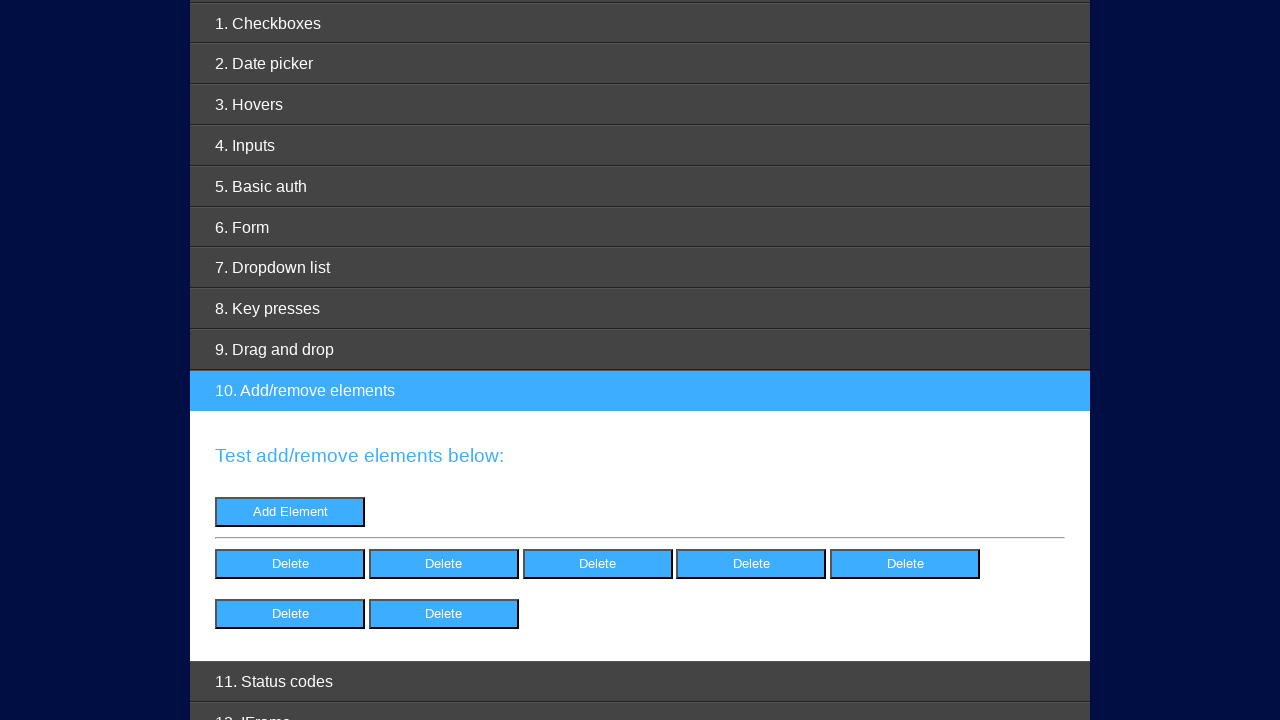

Clicked Add Element button (iteration 8/15) at (290, 512) on xpath=//*[@id="addremoveelements-content"]/div/div/button
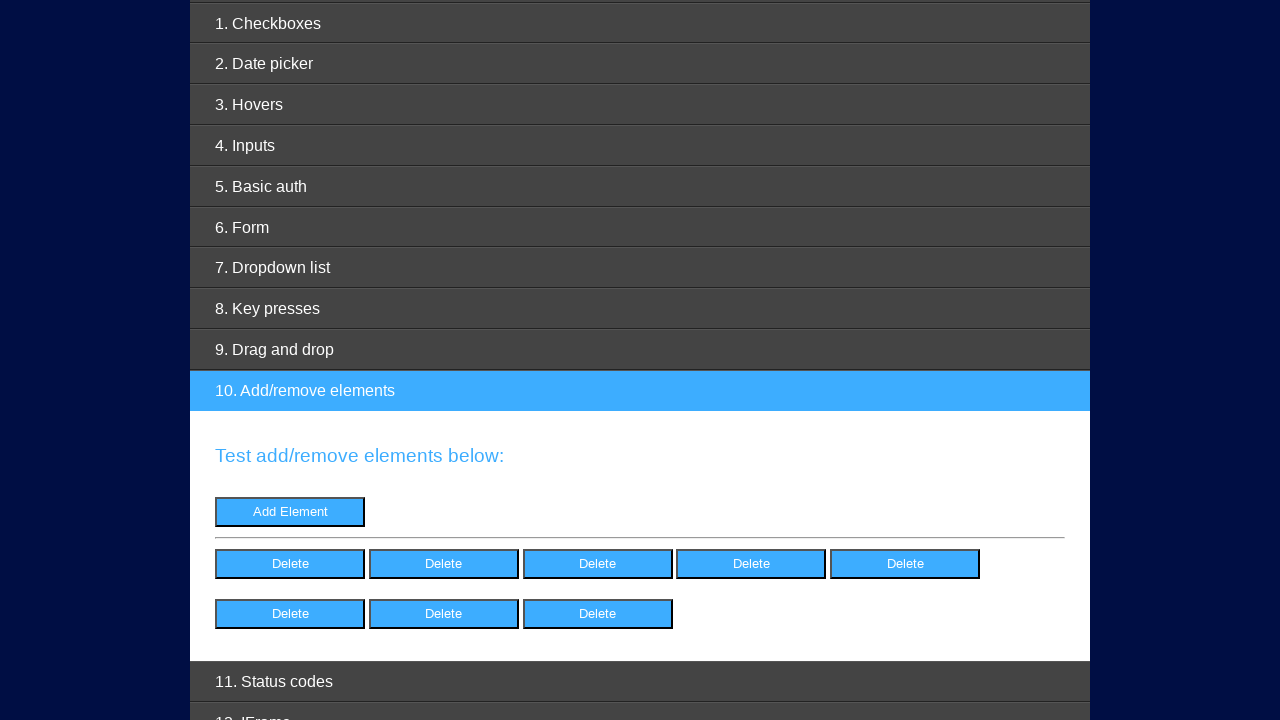

Clicked Add Element button (iteration 9/15) at (290, 512) on xpath=//*[@id="addremoveelements-content"]/div/div/button
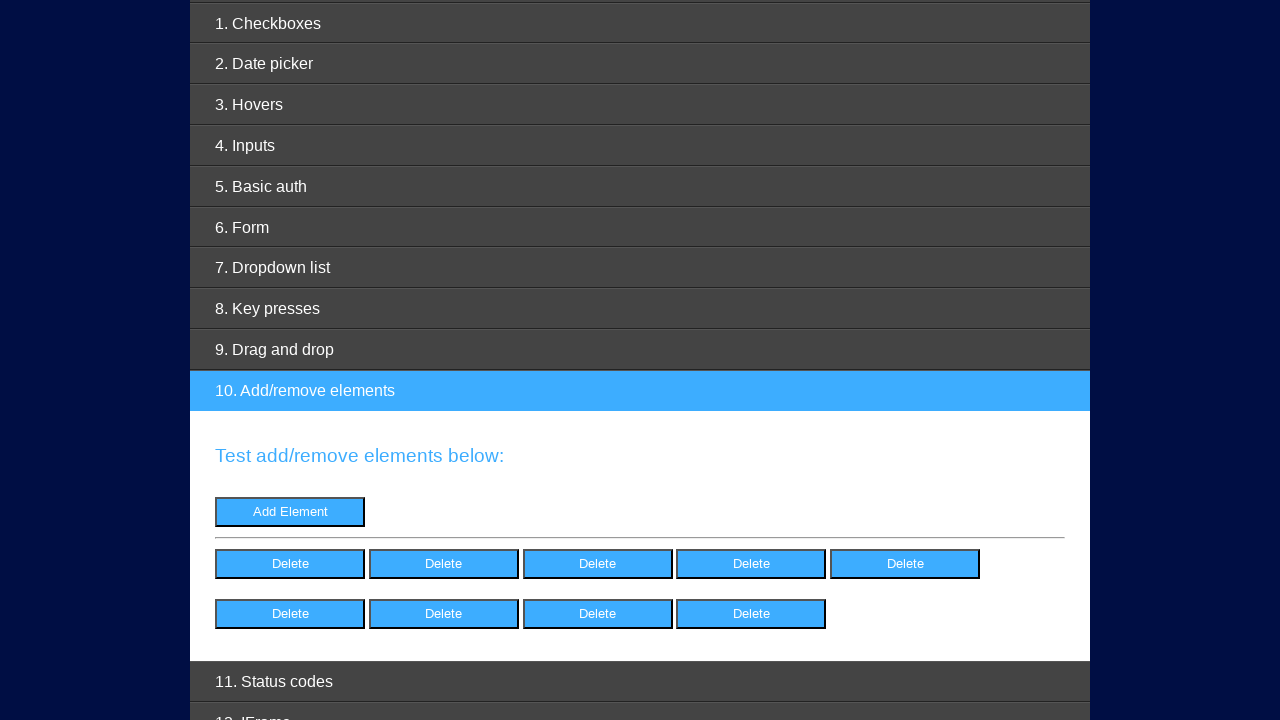

Clicked Add Element button (iteration 10/15) at (290, 512) on xpath=//*[@id="addremoveelements-content"]/div/div/button
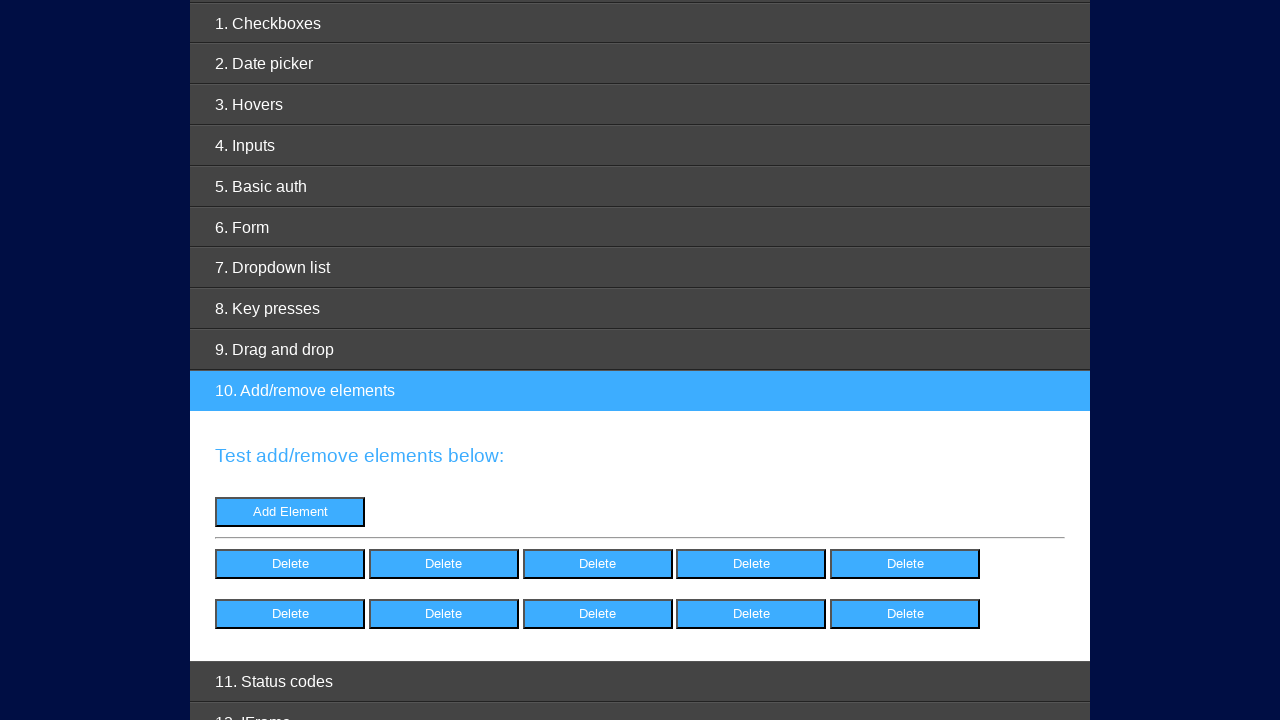

Clicked Add Element button (iteration 11/15) at (290, 512) on xpath=//*[@id="addremoveelements-content"]/div/div/button
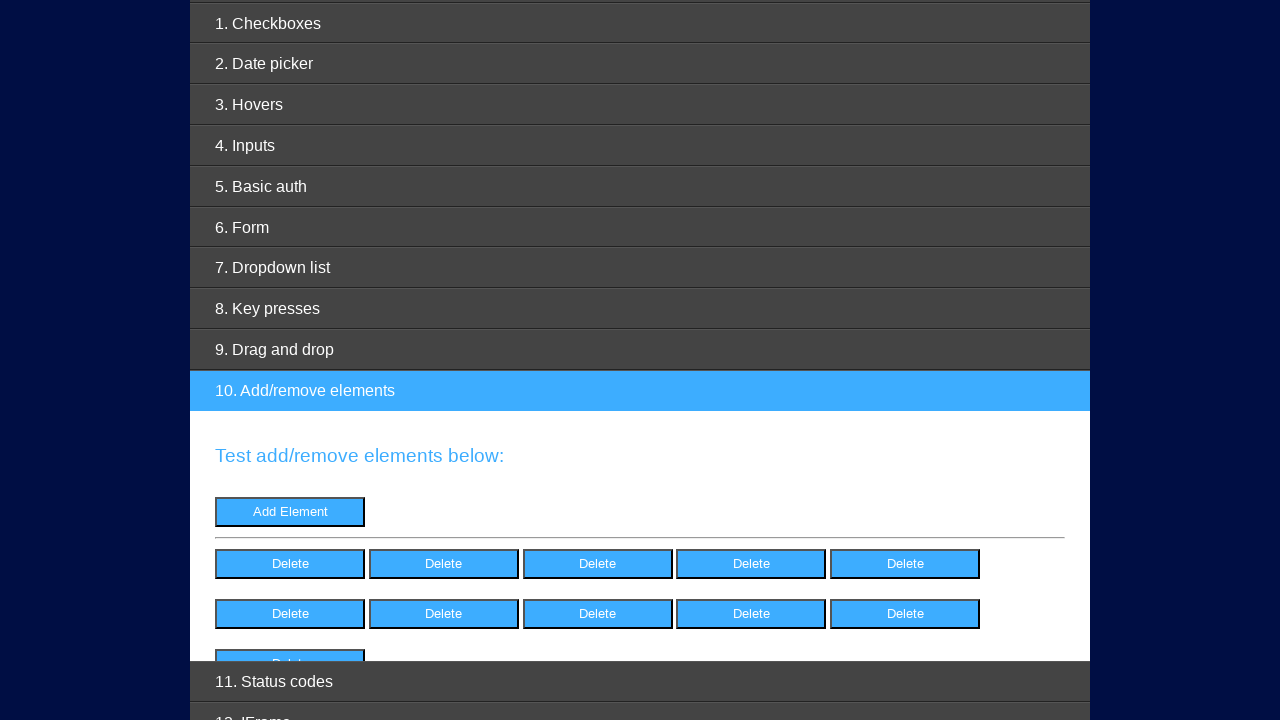

Clicked Add Element button (iteration 12/15) at (290, 512) on xpath=//*[@id="addremoveelements-content"]/div/div/button
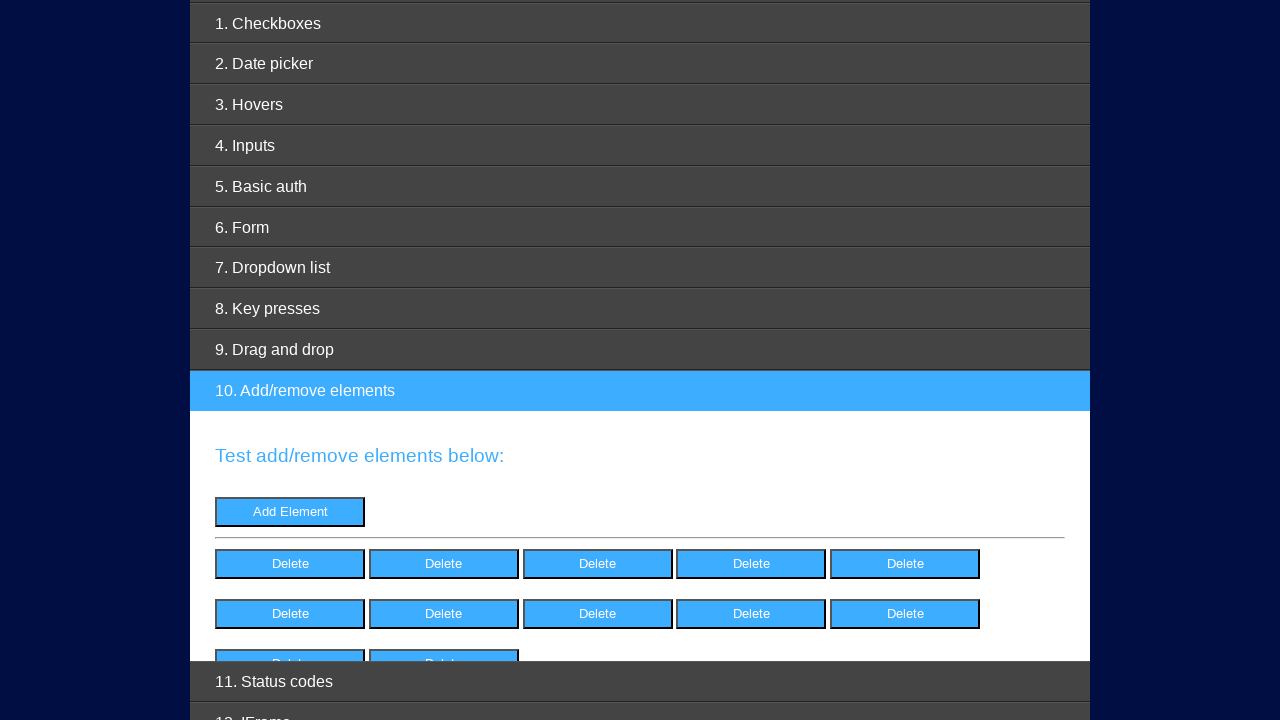

Clicked Add Element button (iteration 13/15) at (290, 512) on xpath=//*[@id="addremoveelements-content"]/div/div/button
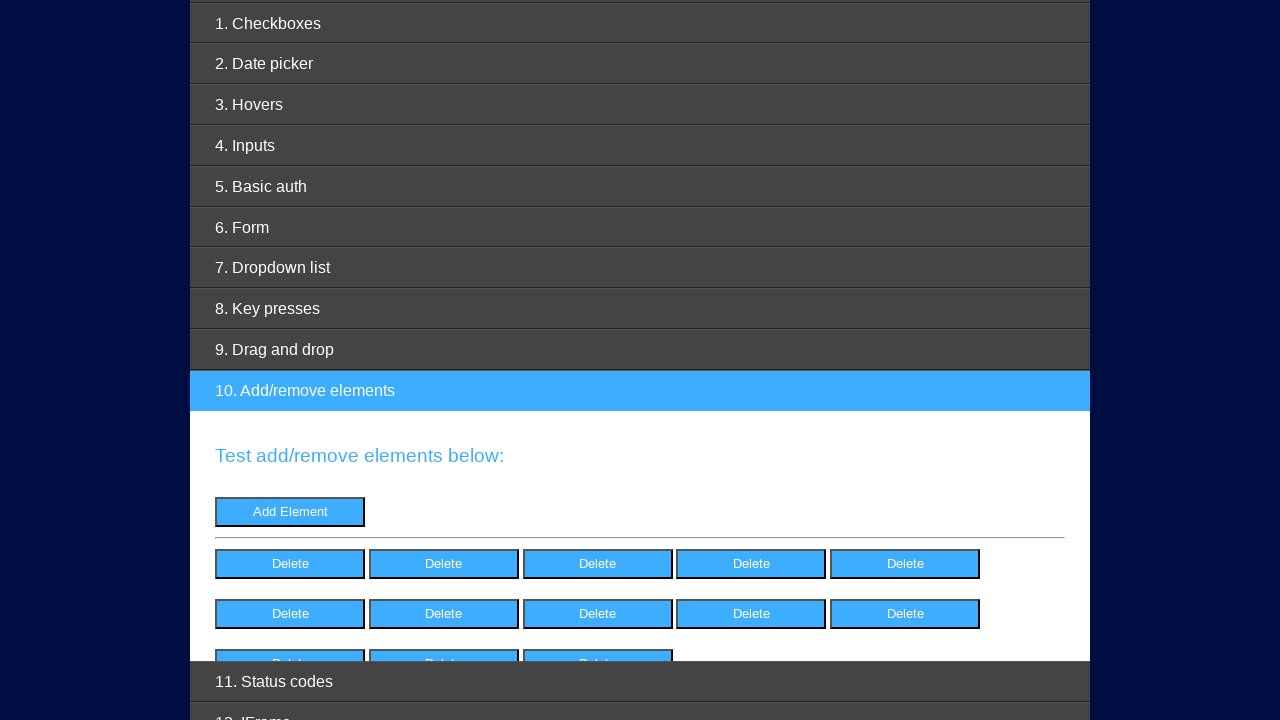

Clicked Add Element button (iteration 14/15) at (290, 512) on xpath=//*[@id="addremoveelements-content"]/div/div/button
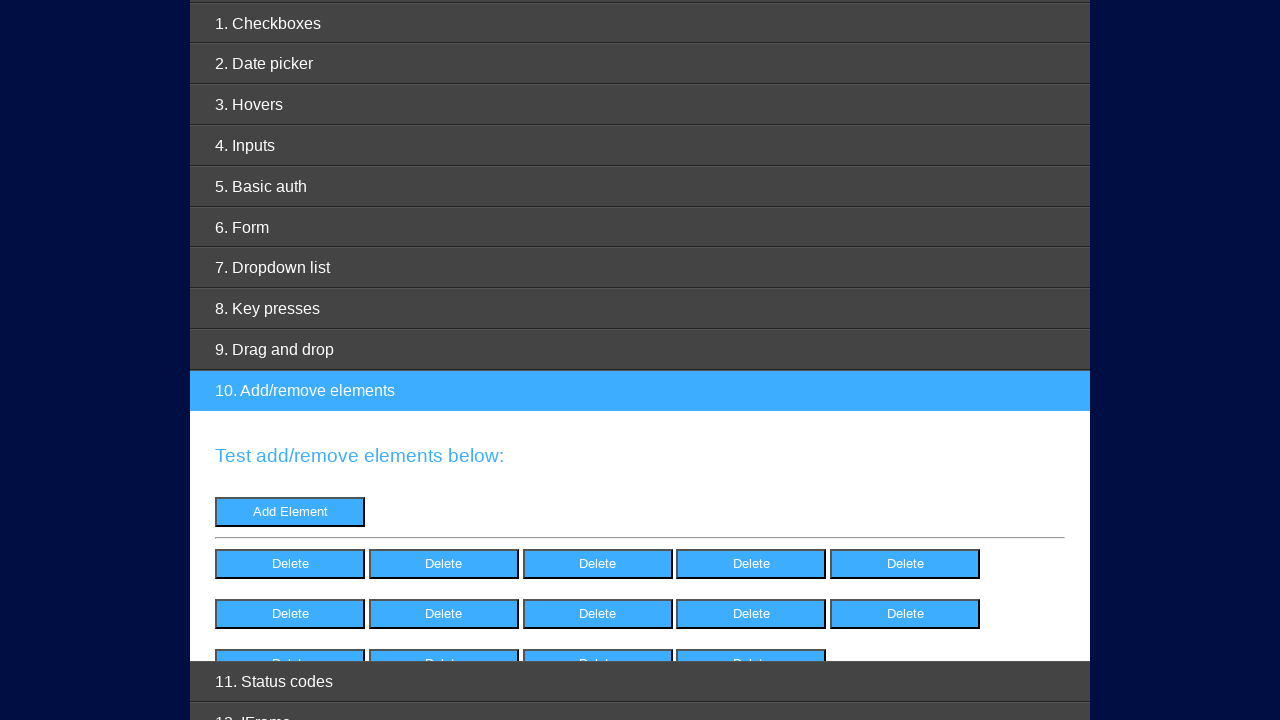

Clicked Add Element button (iteration 15/15) at (290, 512) on xpath=//*[@id="addremoveelements-content"]/div/div/button
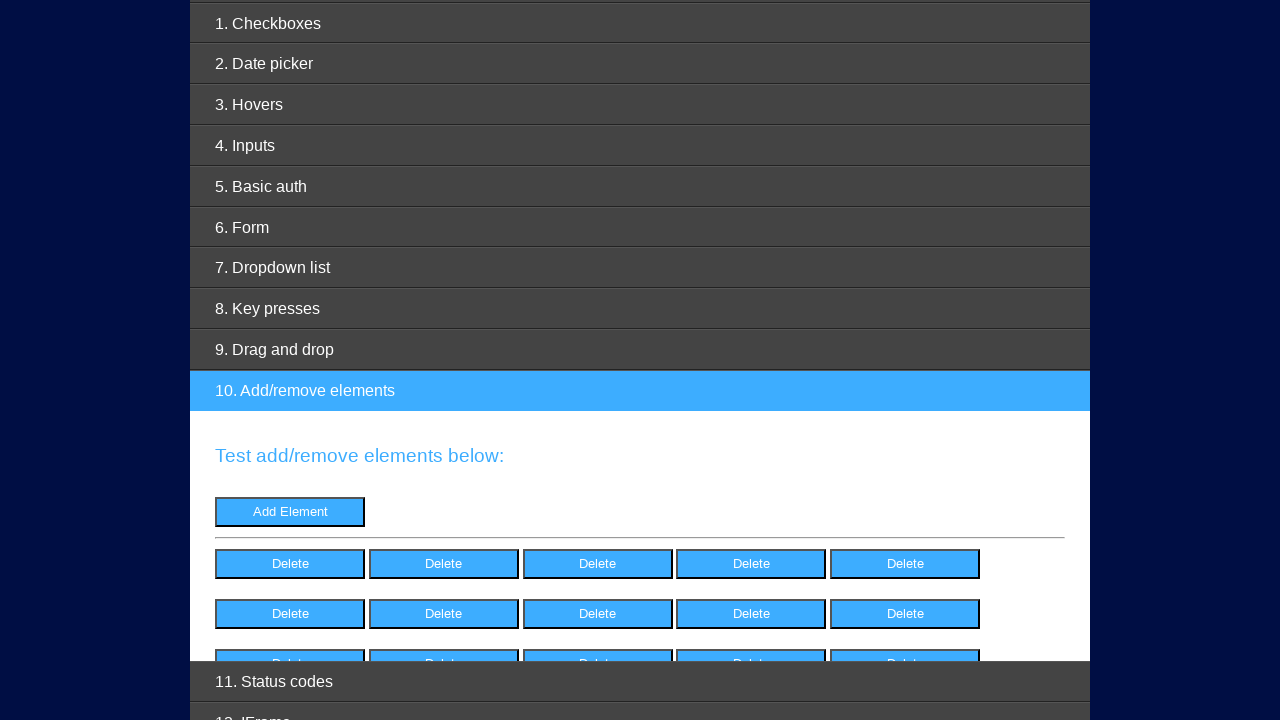

Verified delete button 1 is visible
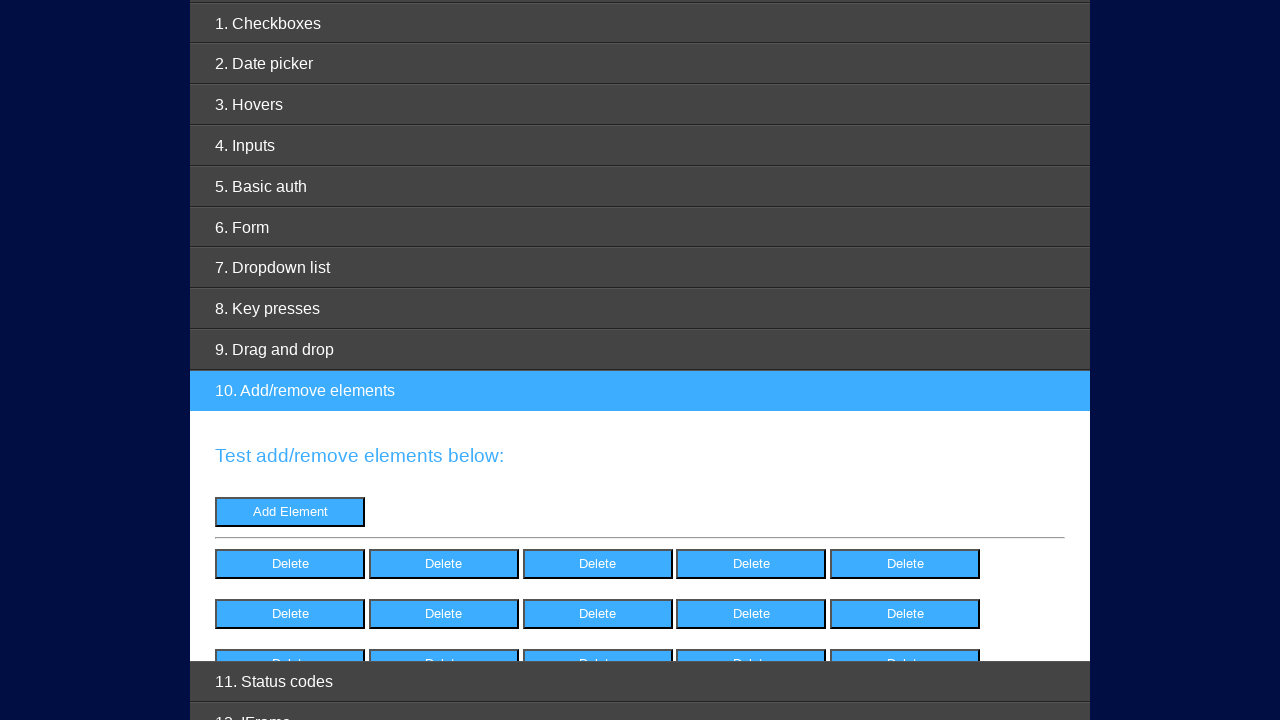

Verified delete button 2 is visible
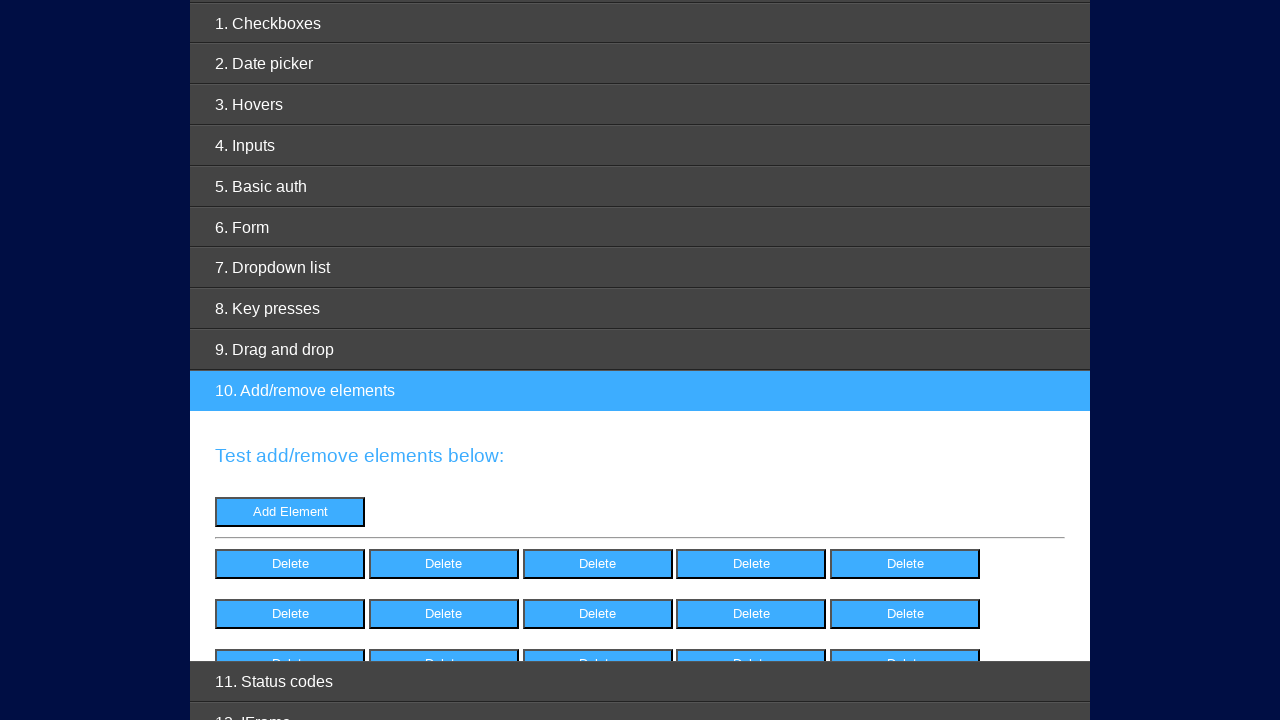

Verified delete button 3 is visible
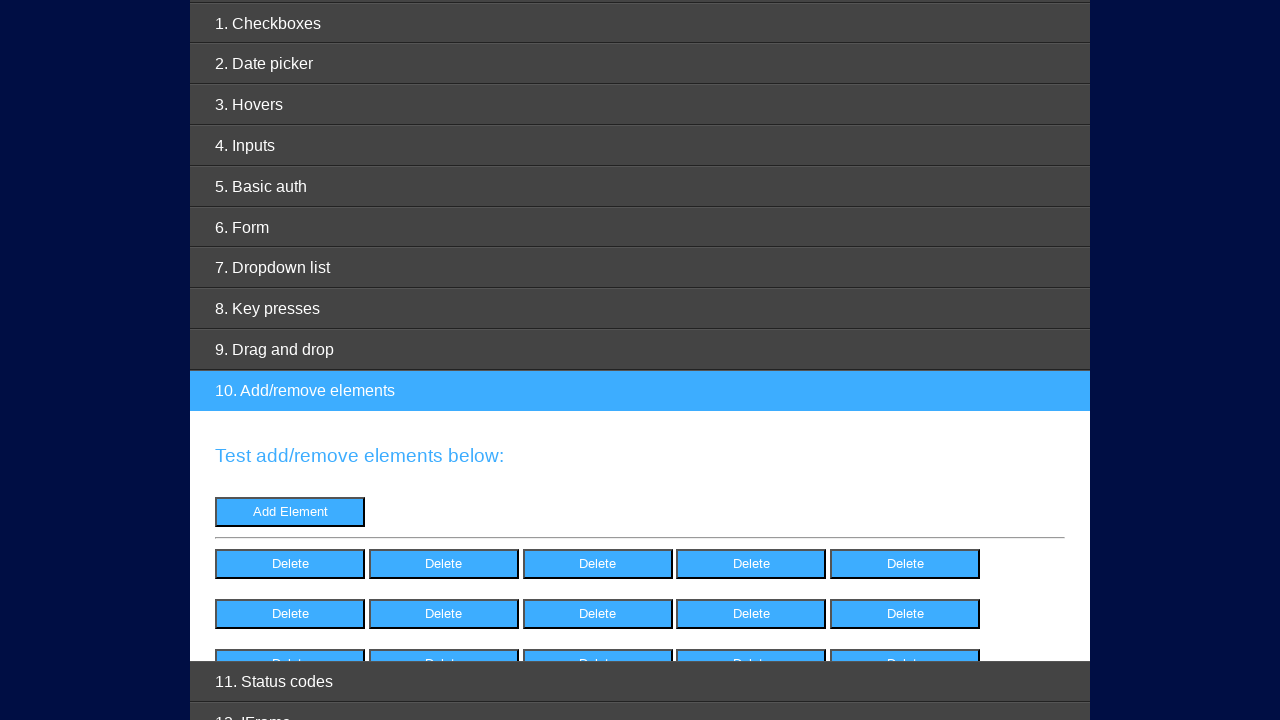

Verified delete button 4 is visible
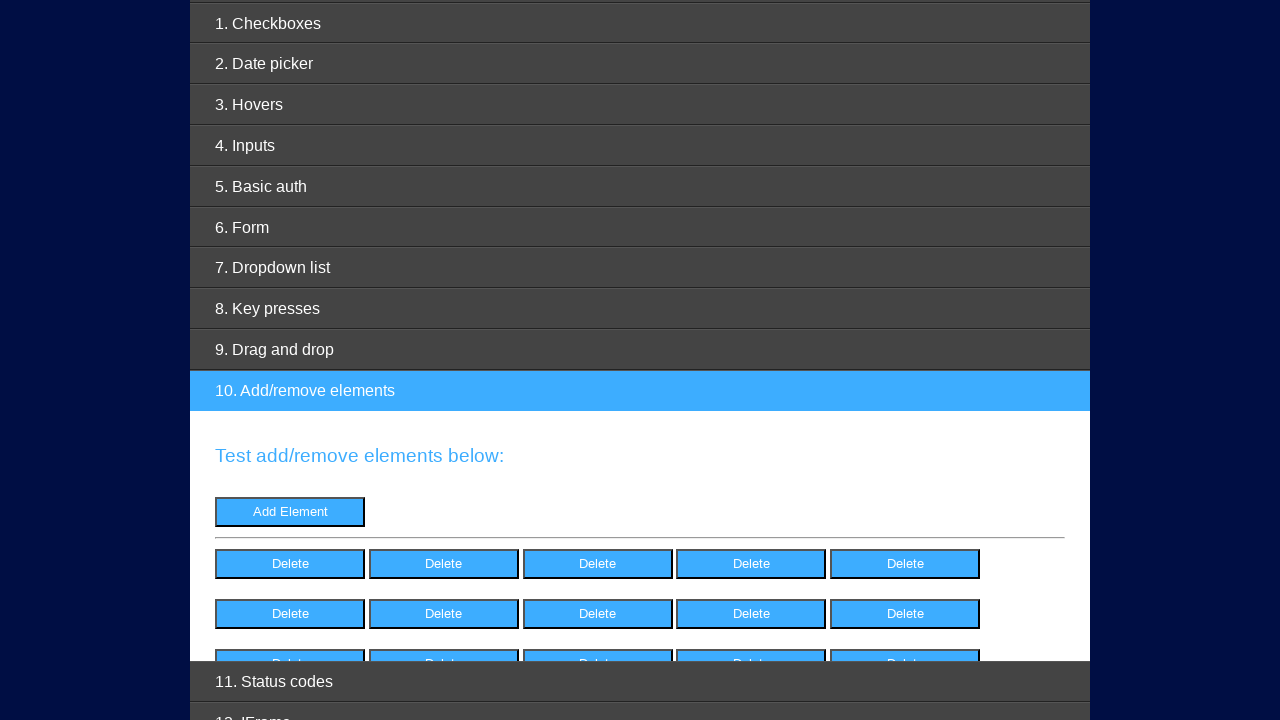

Verified delete button 5 is visible
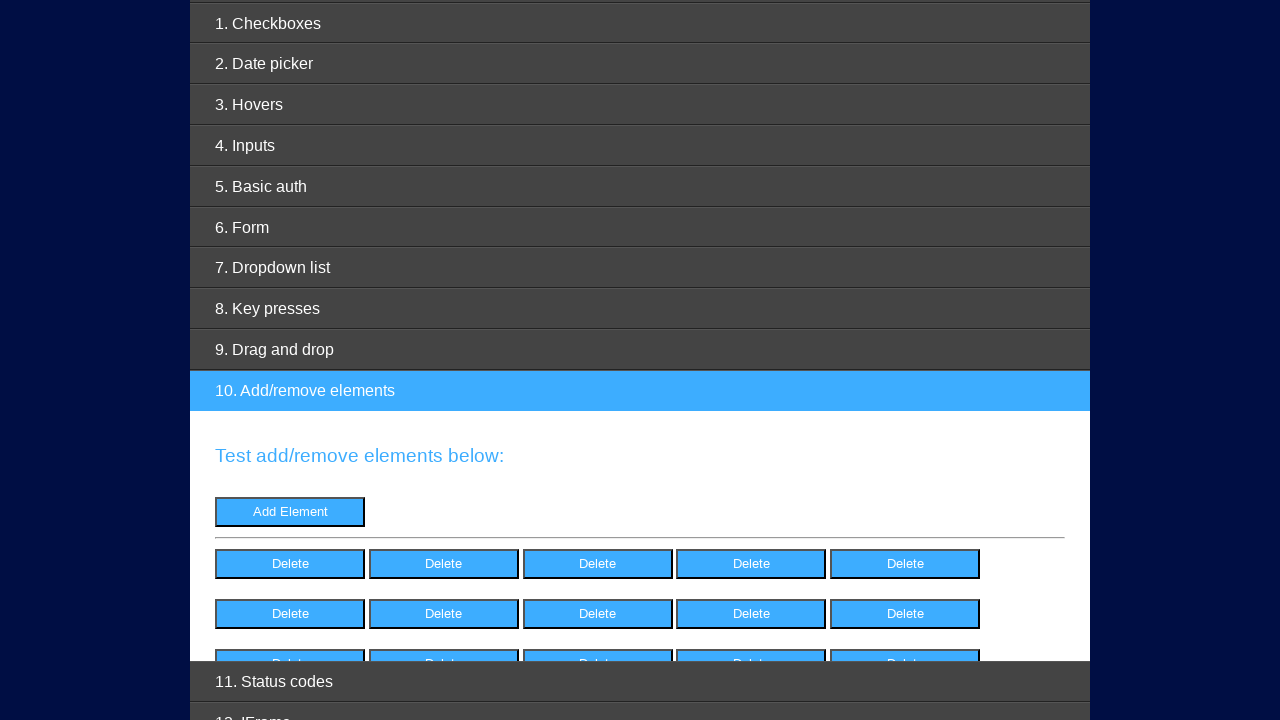

Verified delete button 6 is visible
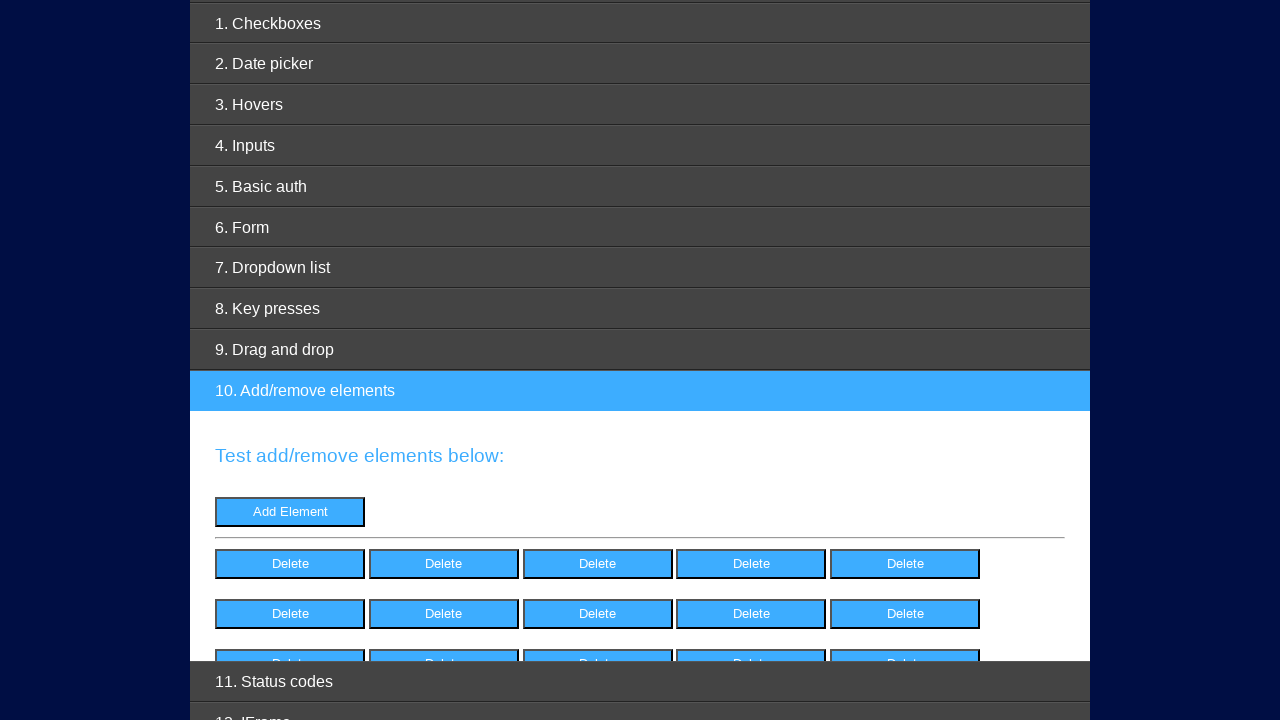

Verified delete button 7 is visible
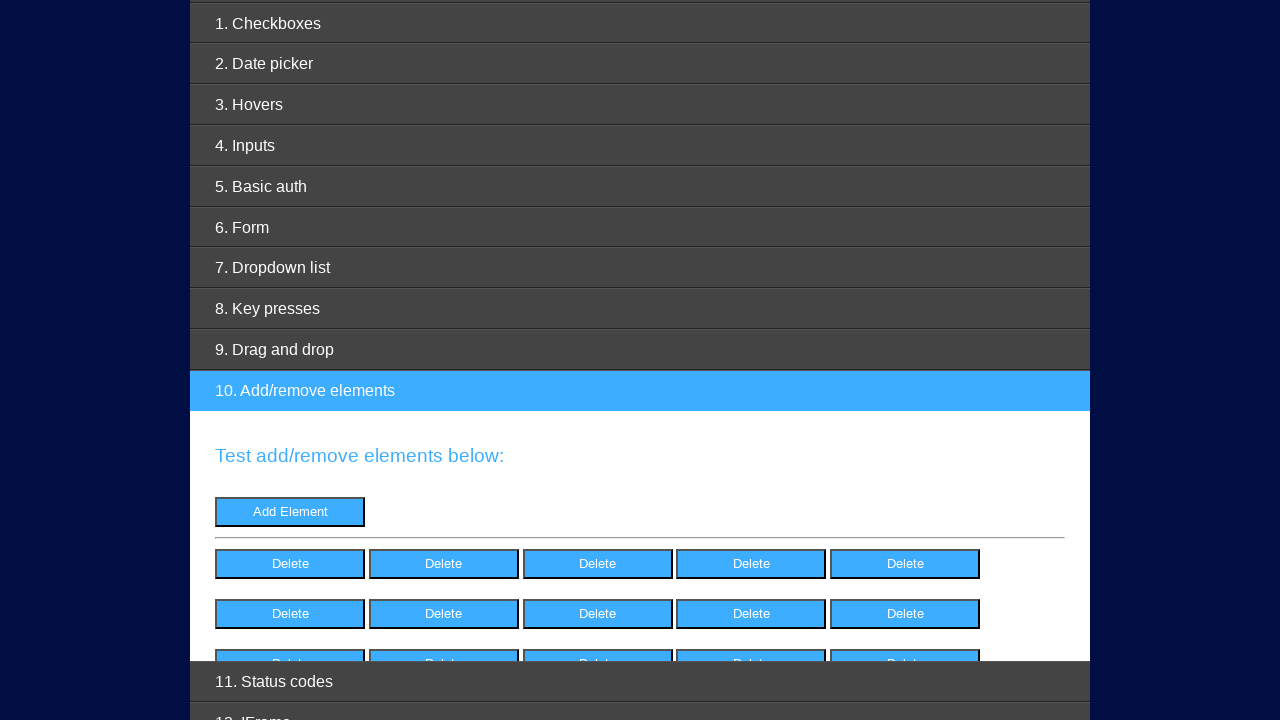

Verified delete button 8 is visible
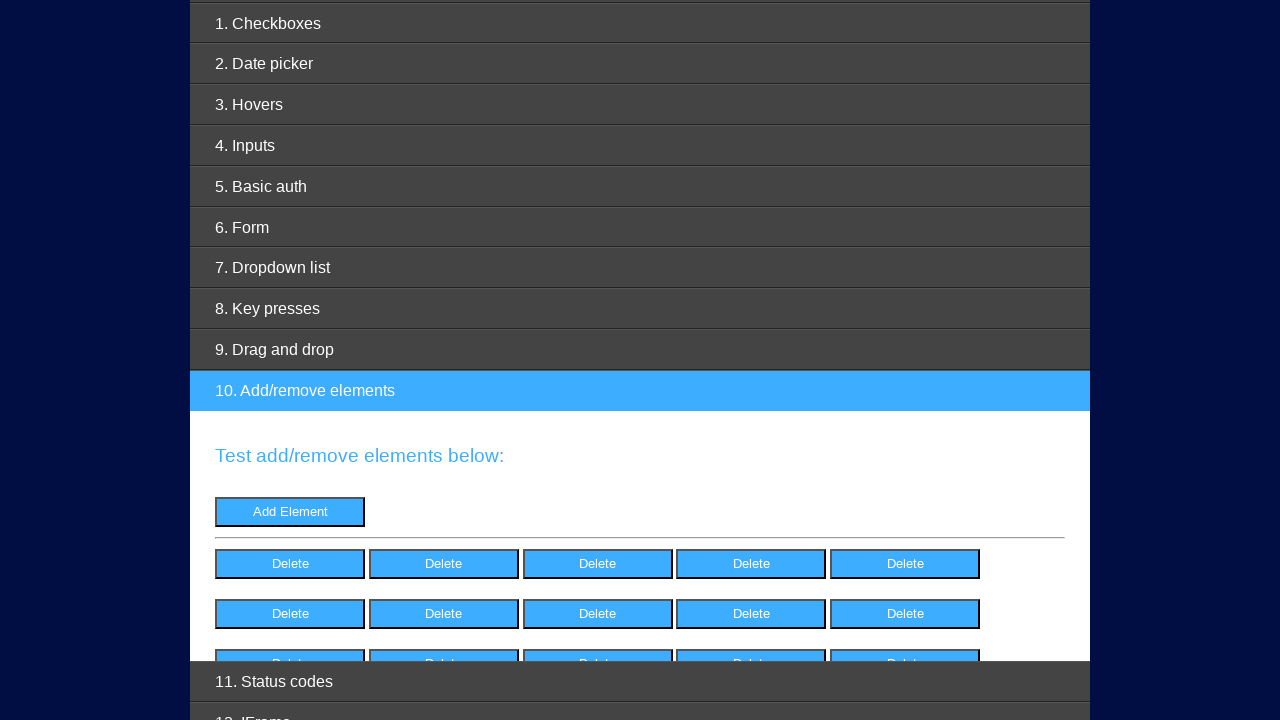

Verified delete button 9 is visible
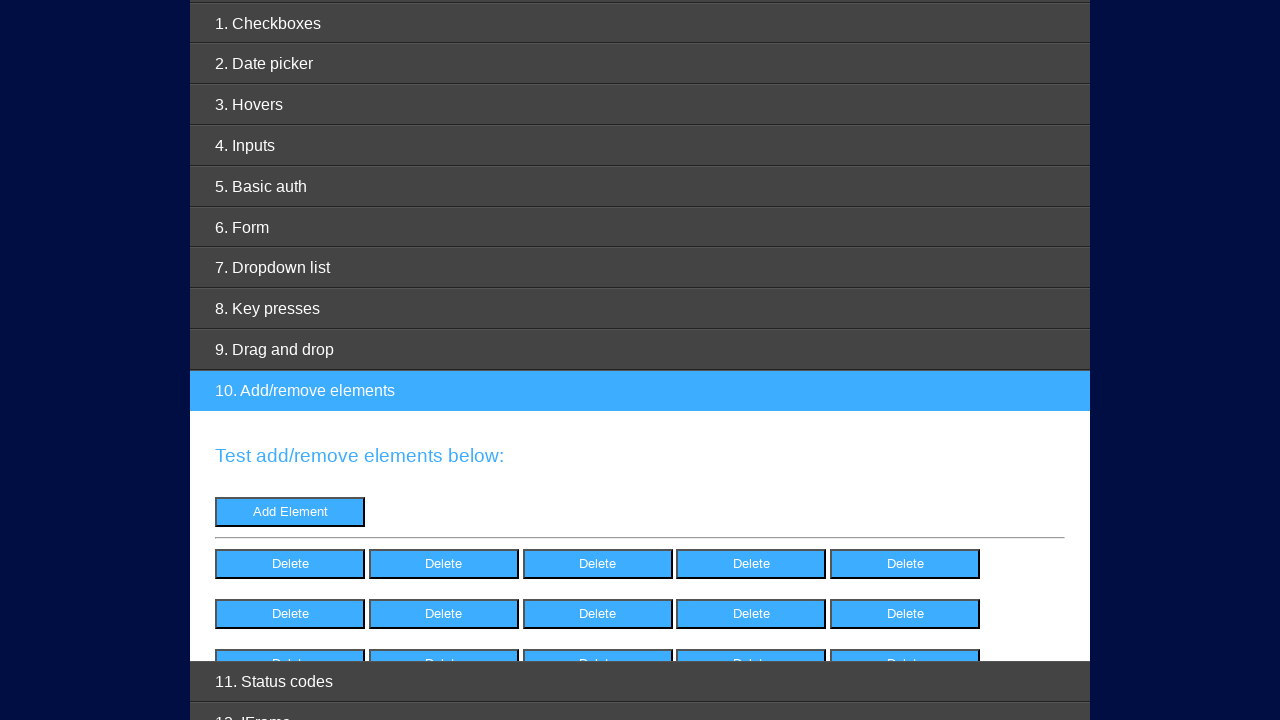

Verified delete button 10 is visible
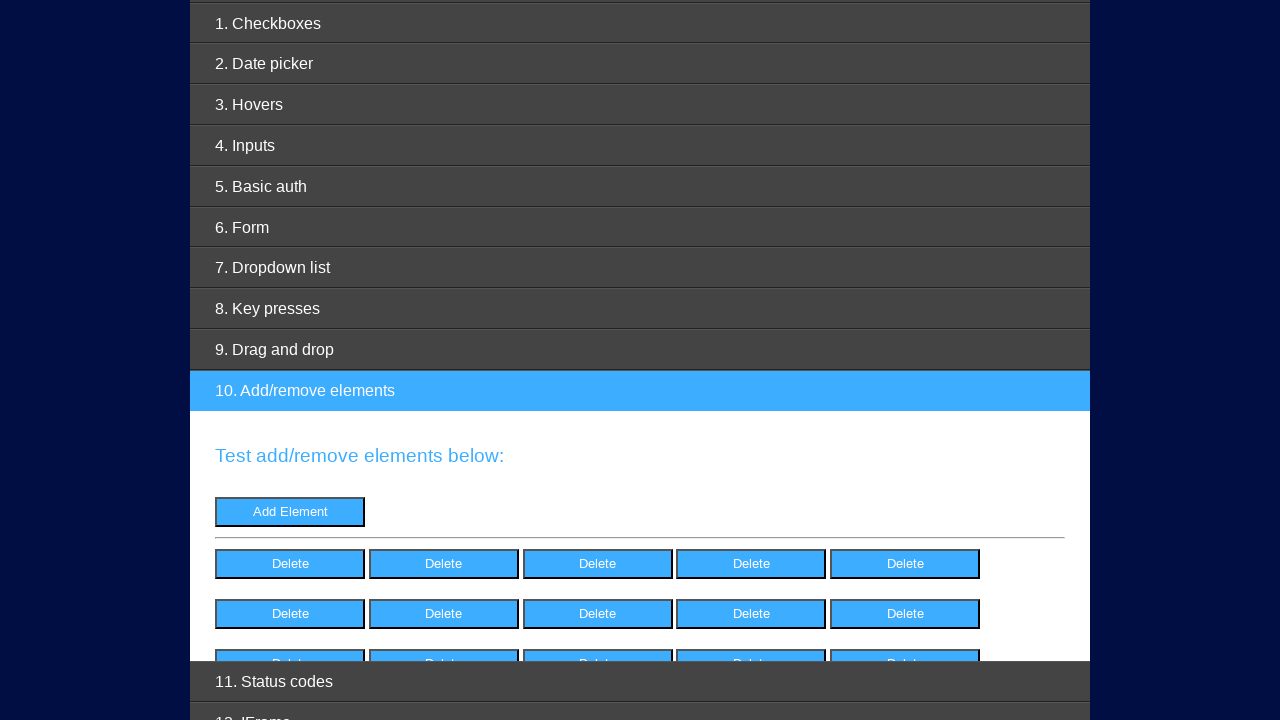

Verified delete button 11 is visible
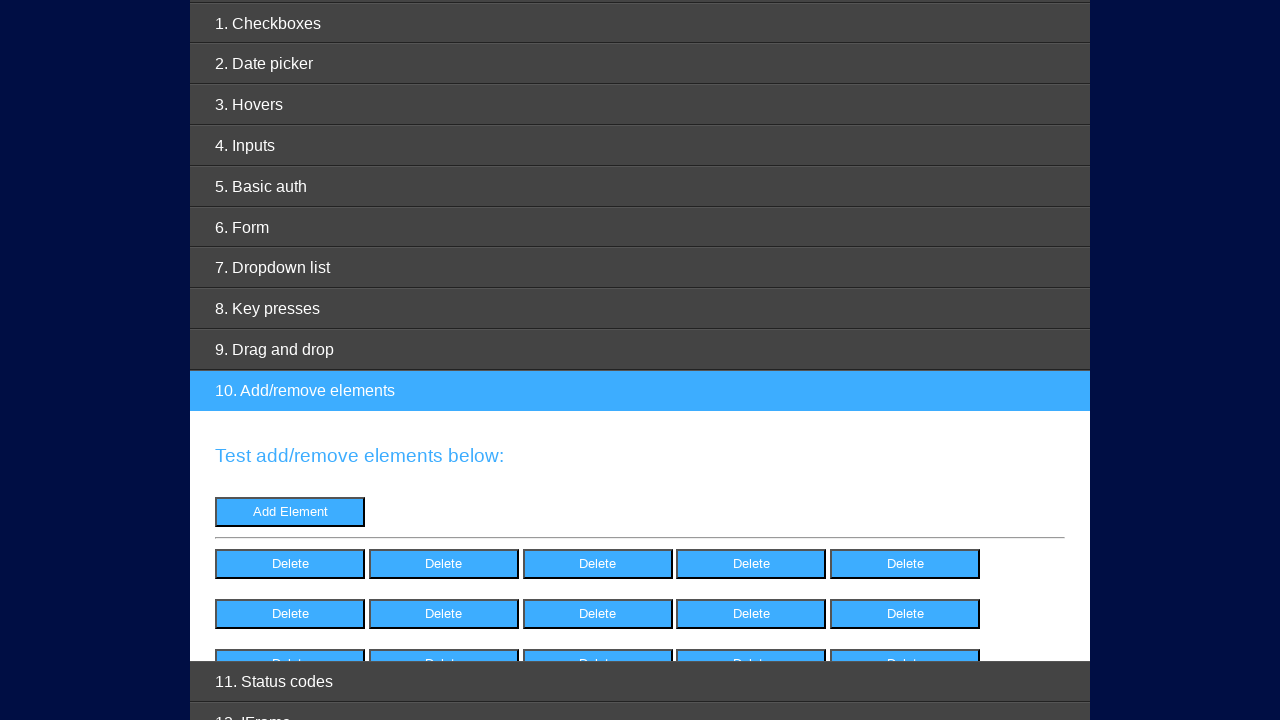

Verified delete button 12 is visible
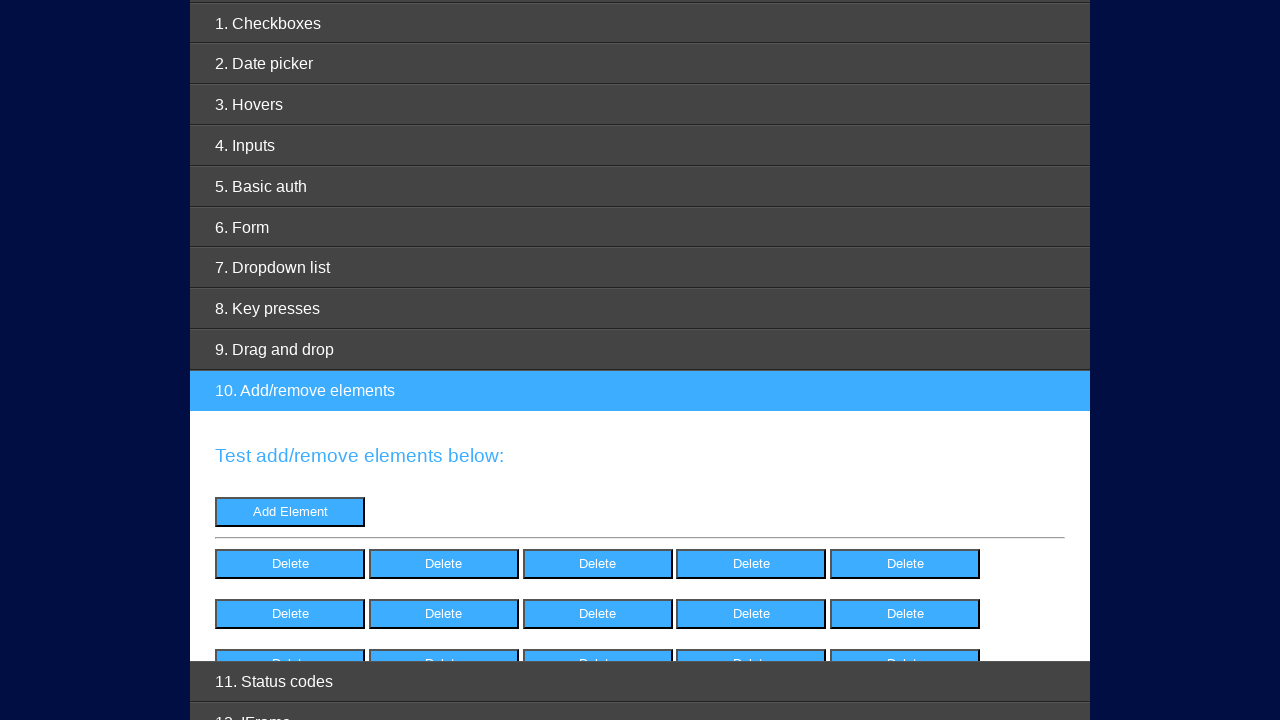

Verified delete button 13 is visible
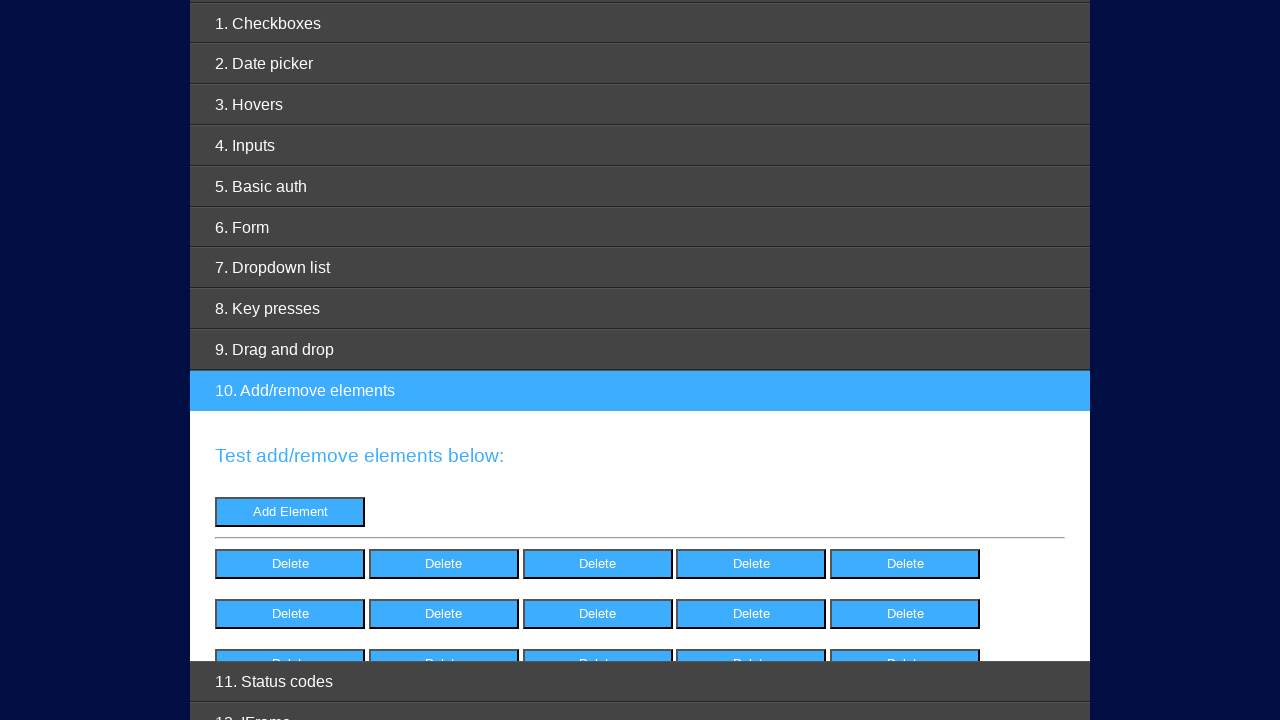

Verified delete button 14 is visible
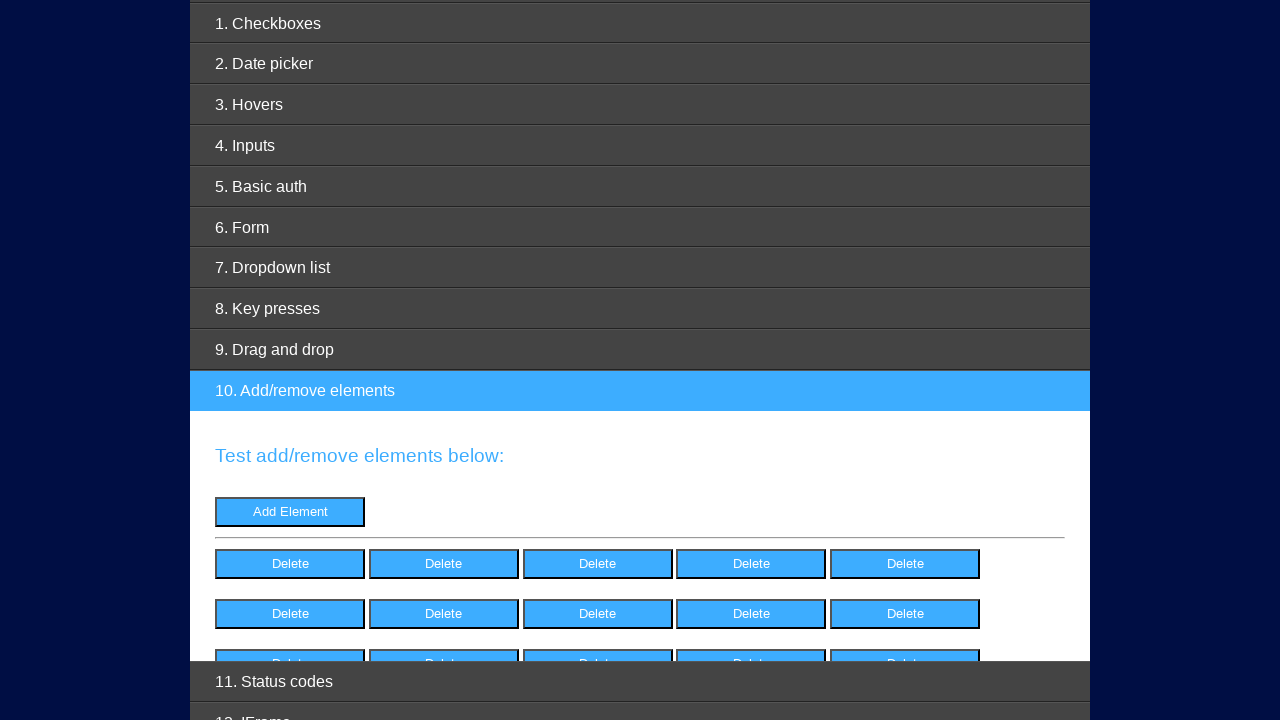

Verified delete button 15 is visible
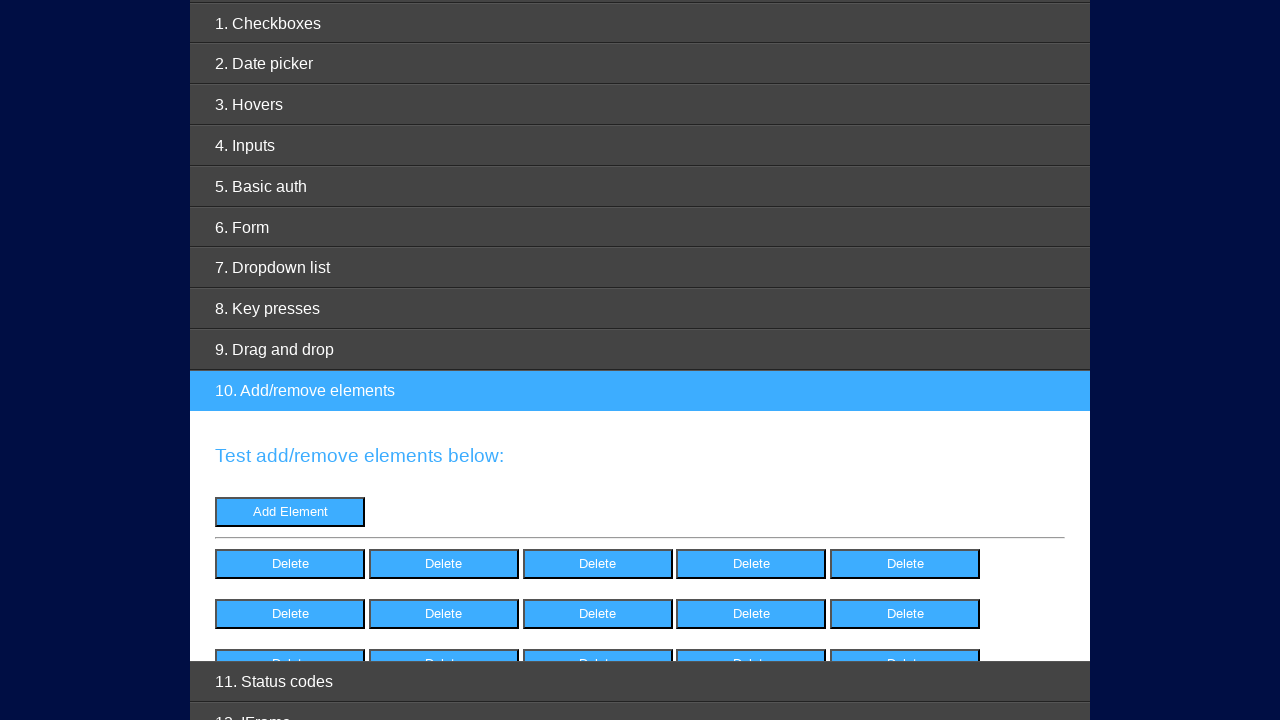

Delete button 15 is visible and ready to click
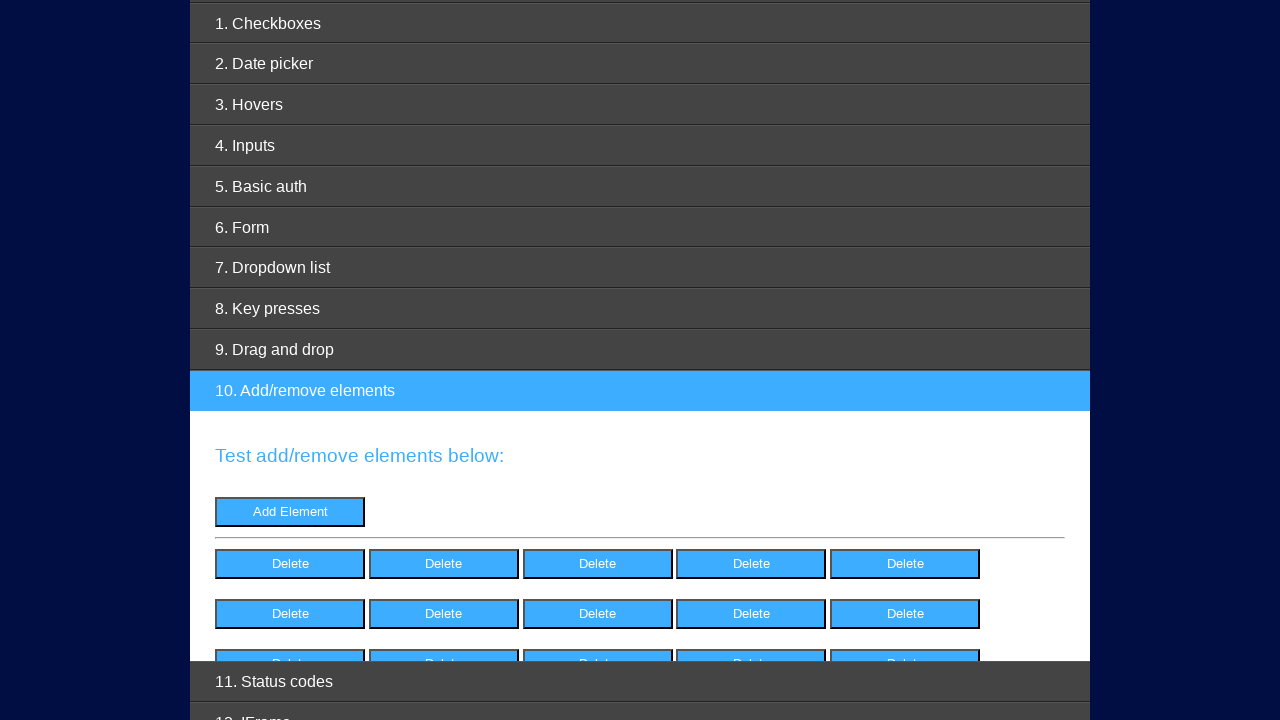

Clicked delete button 15 to remove element at (905, 646) on xpath=//*[@id="elements"]/button[15]
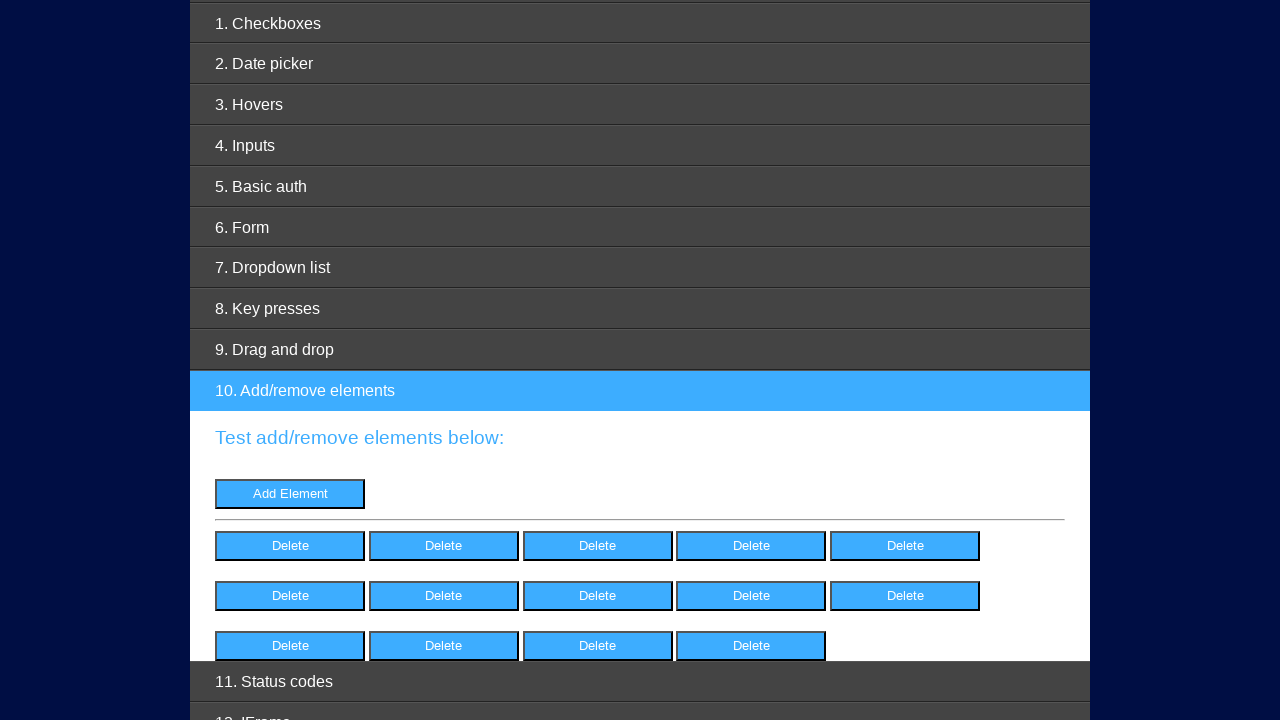

Delete button 14 is visible and ready to click
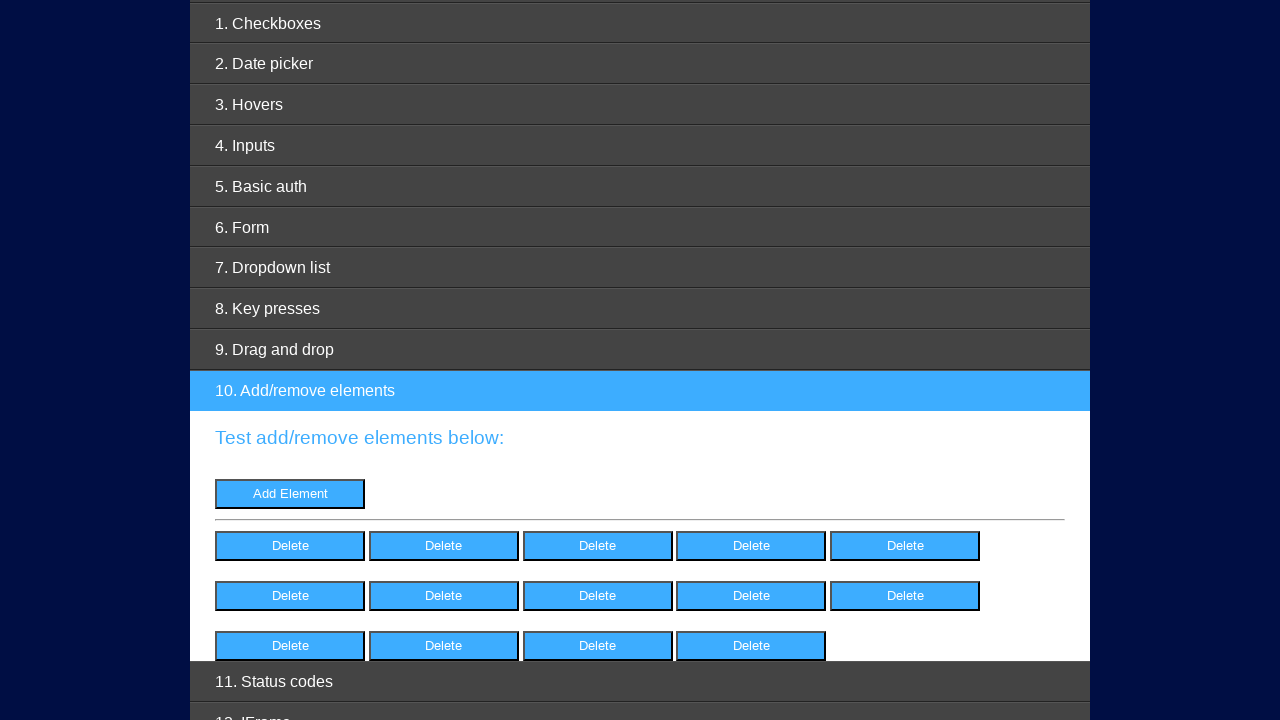

Clicked delete button 14 to remove element at (751, 646) on xpath=//*[@id="elements"]/button[14]
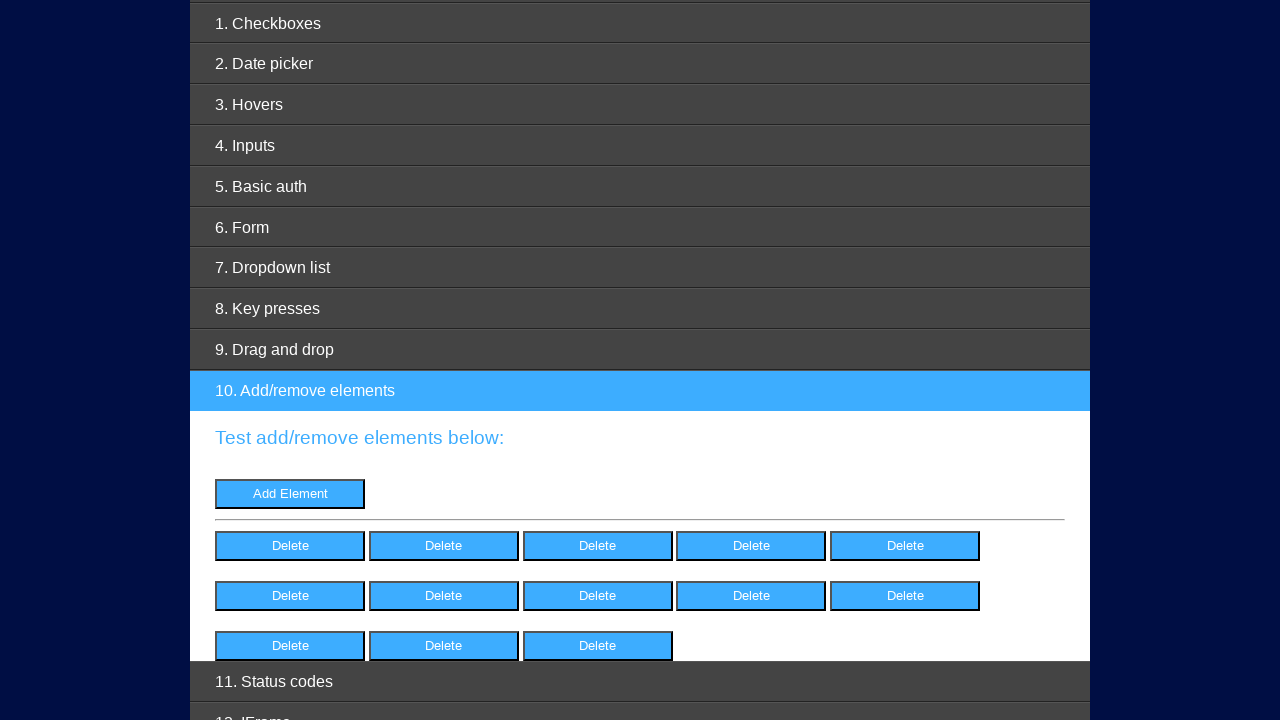

Delete button 13 is visible and ready to click
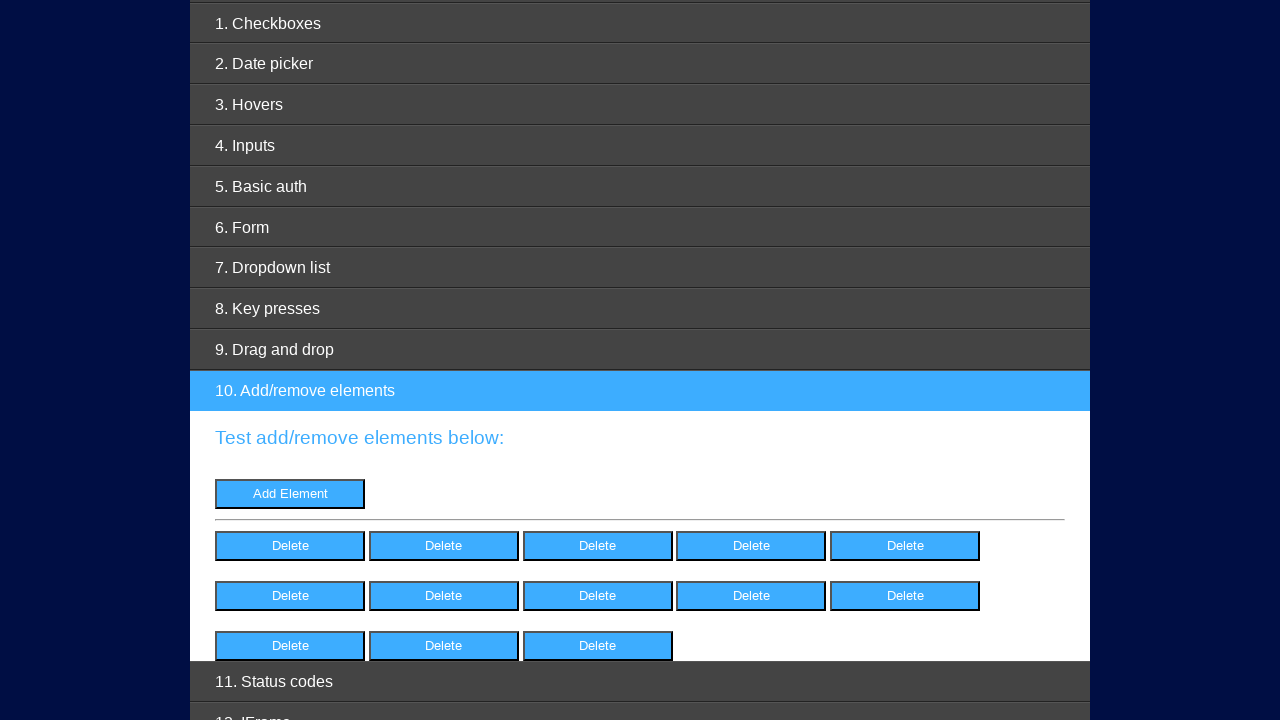

Clicked delete button 13 to remove element at (598, 646) on xpath=//*[@id="elements"]/button[13]
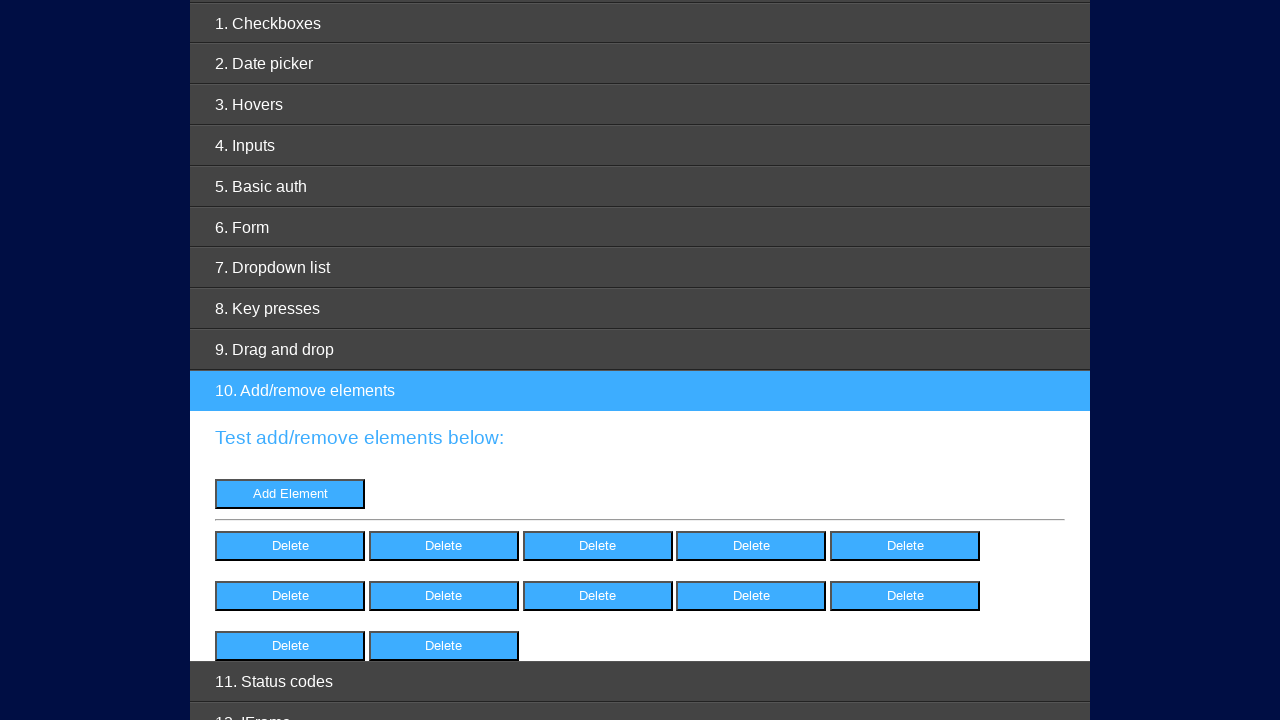

Delete button 12 is visible and ready to click
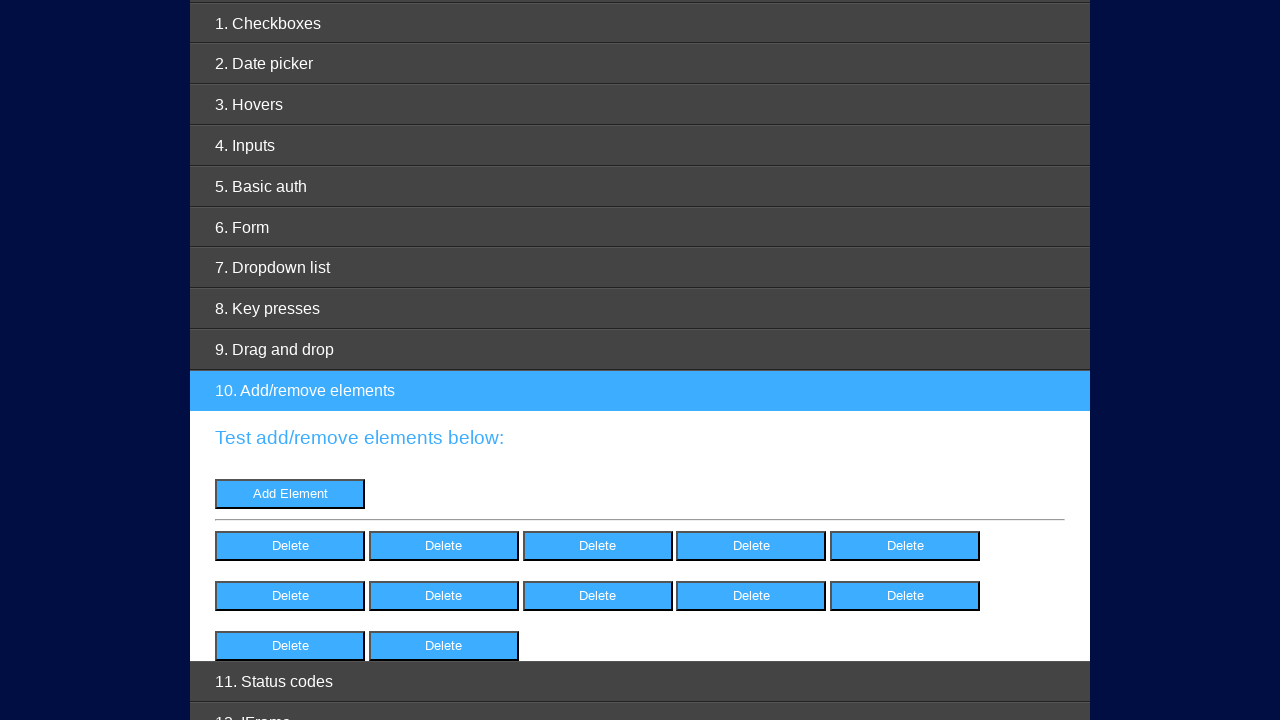

Clicked delete button 12 to remove element at (444, 646) on xpath=//*[@id="elements"]/button[12]
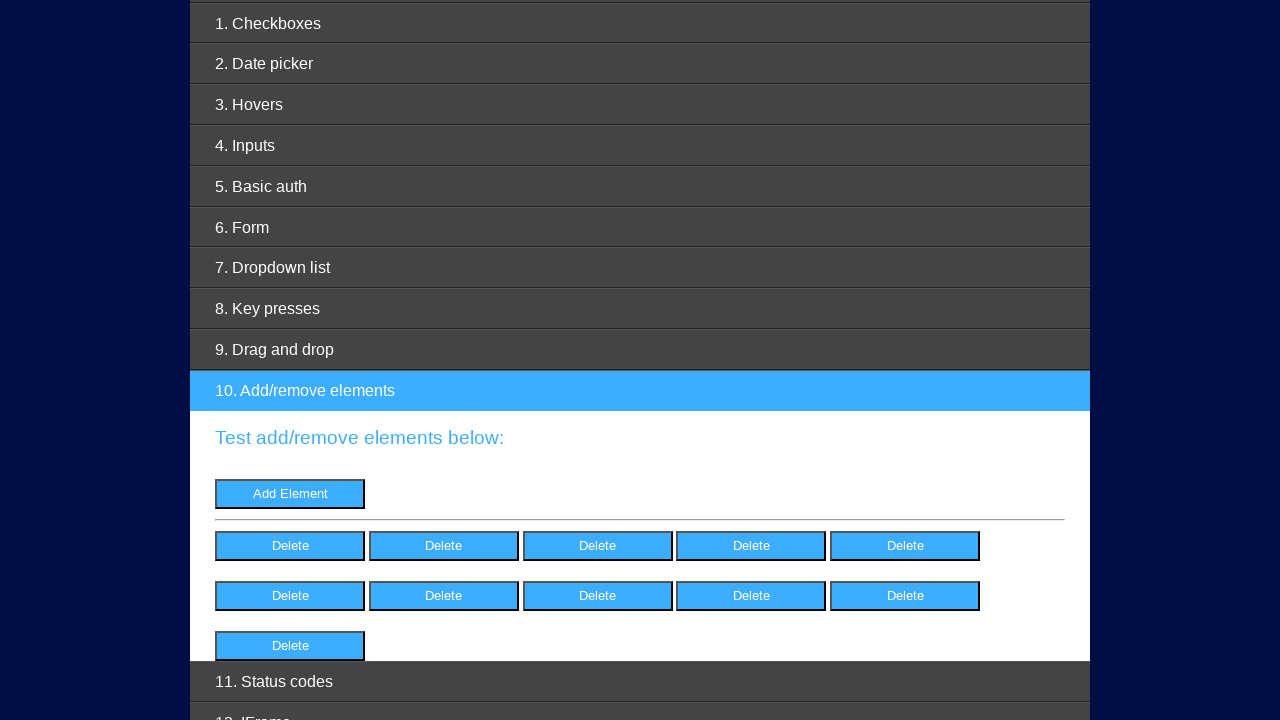

Delete button 11 is visible and ready to click
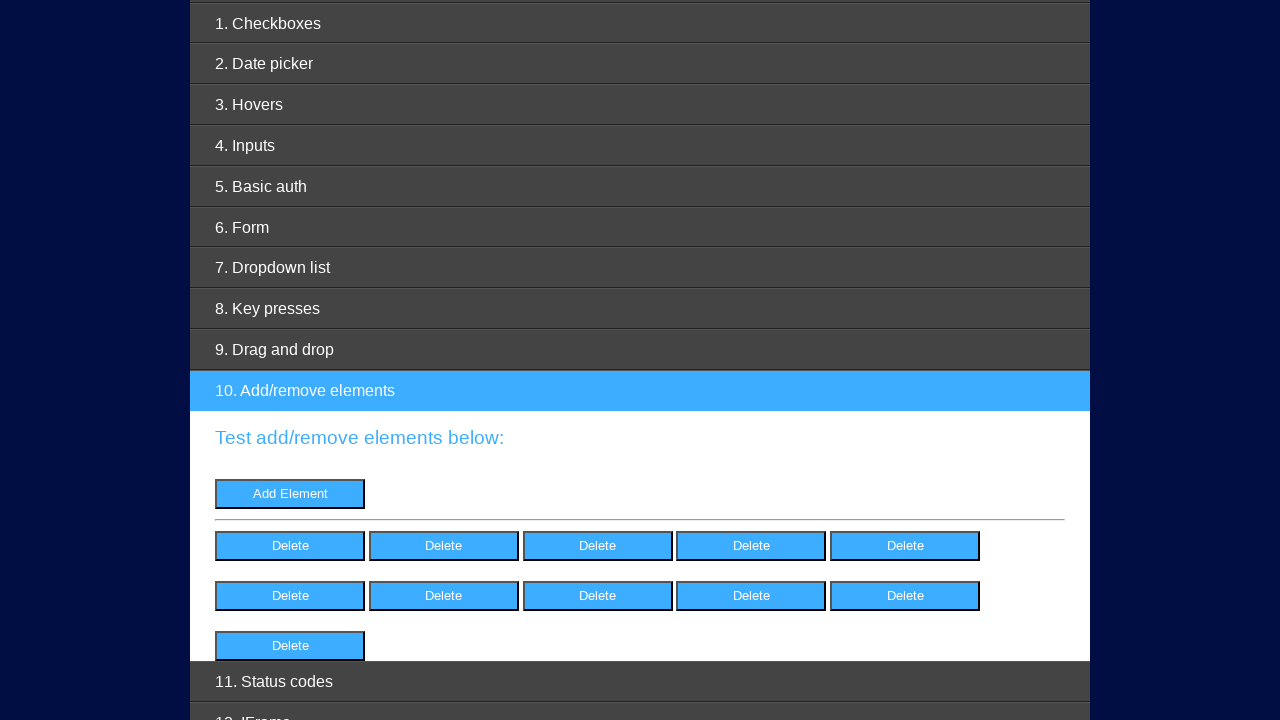

Clicked delete button 11 to remove element at (290, 646) on xpath=//*[@id="elements"]/button[11]
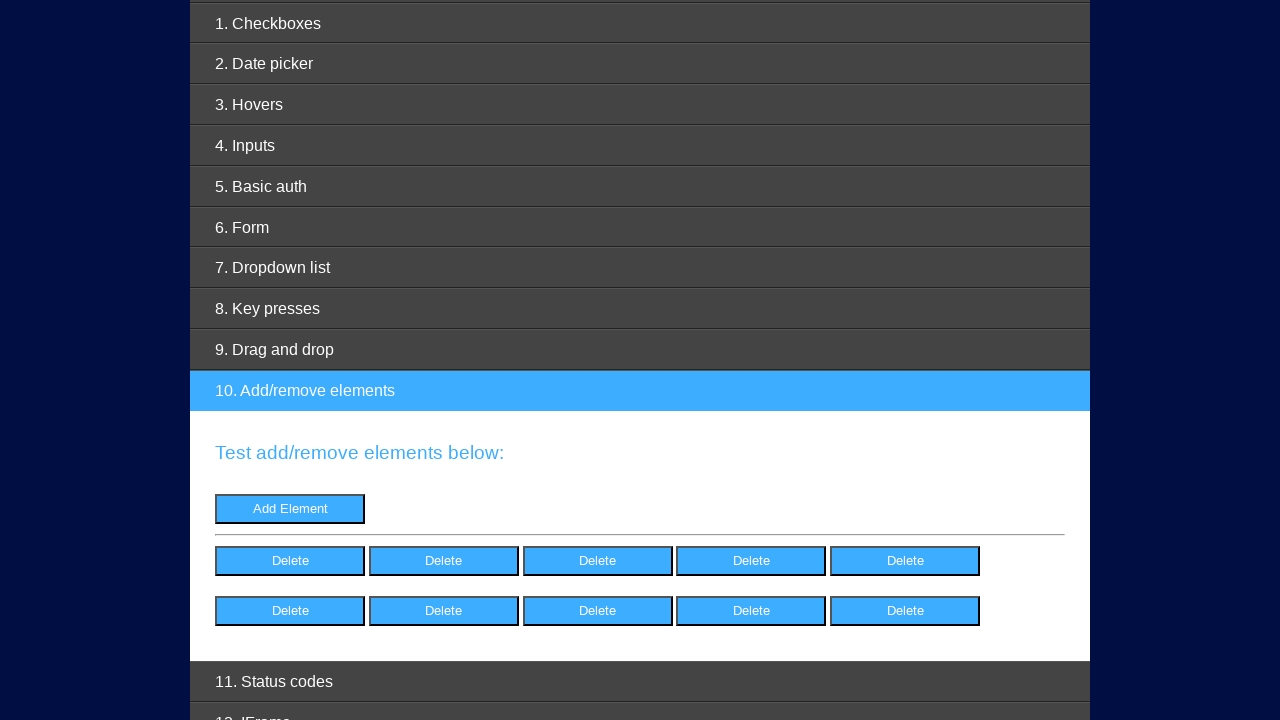

Delete button 10 is visible and ready to click
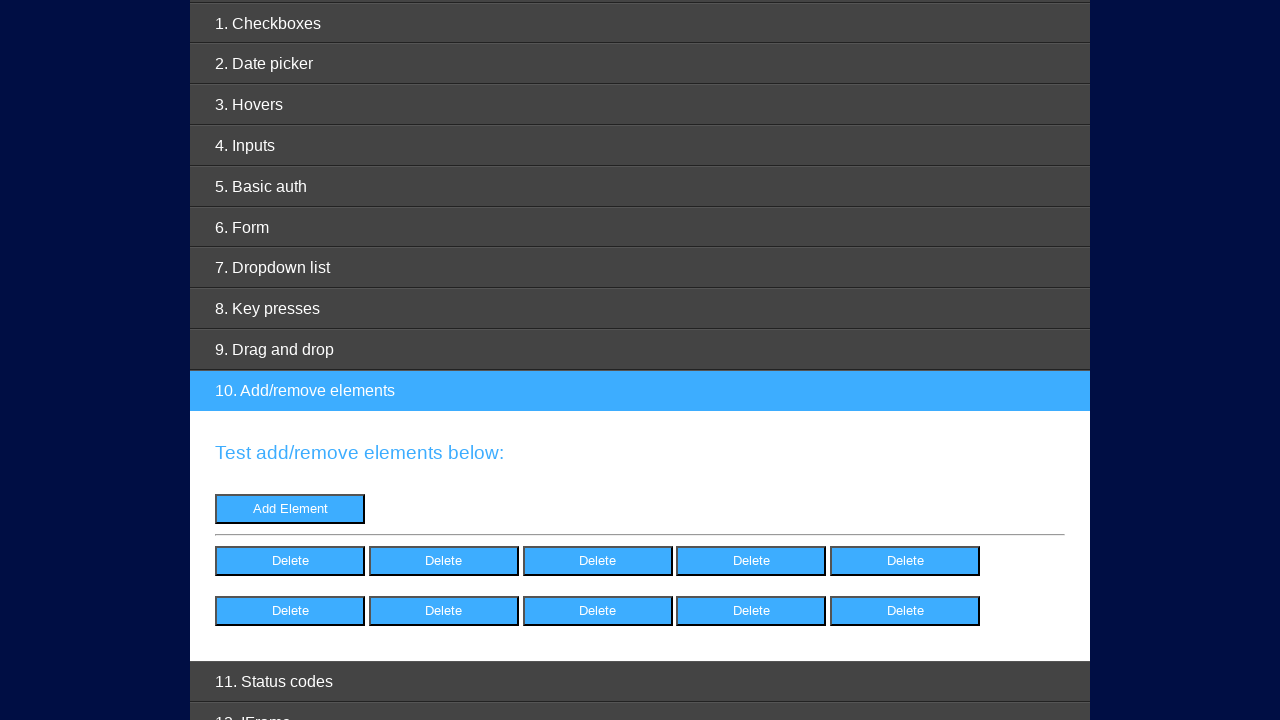

Clicked delete button 10 to remove element at (905, 611) on xpath=//*[@id="elements"]/button[10]
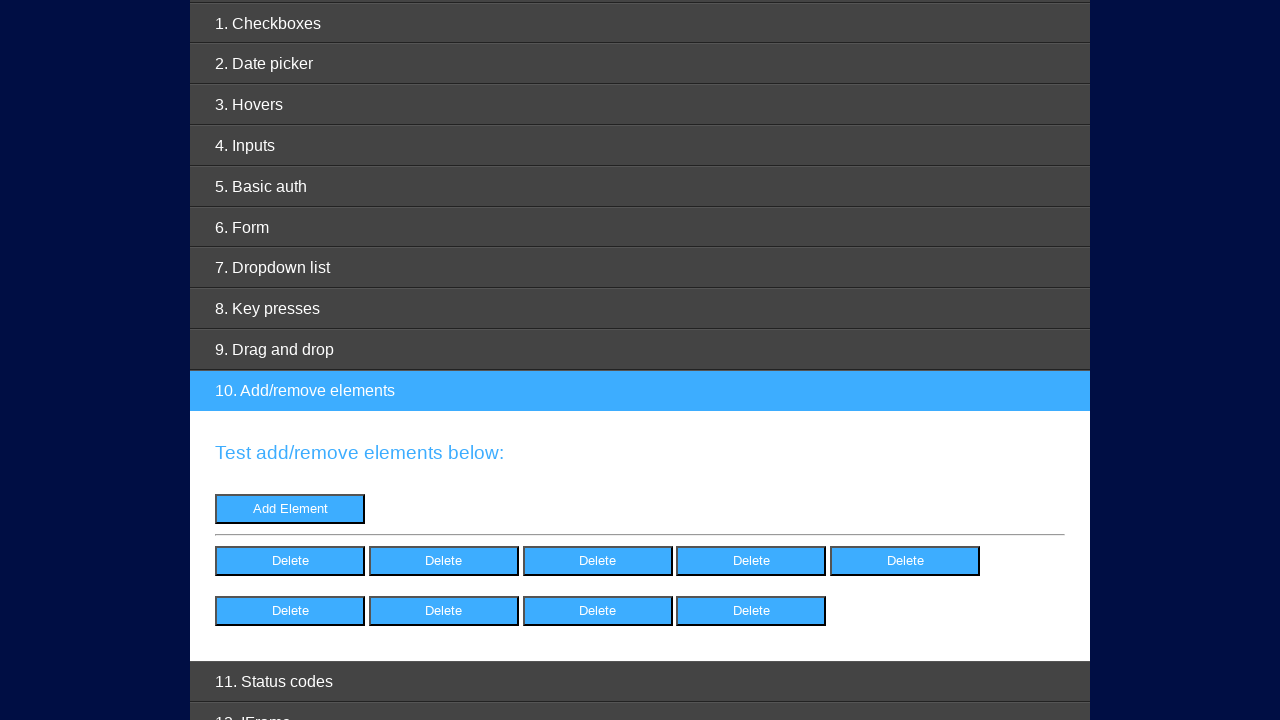

Delete button 9 is visible and ready to click
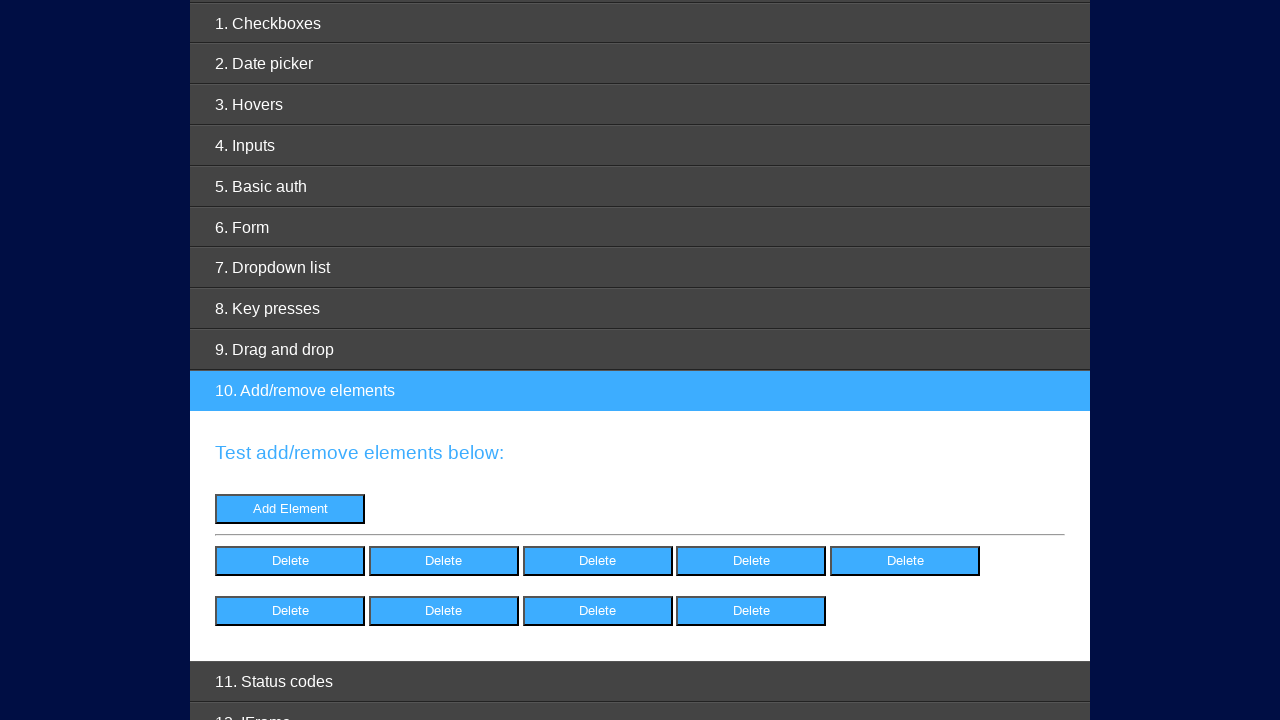

Clicked delete button 9 to remove element at (751, 611) on xpath=//*[@id="elements"]/button[9]
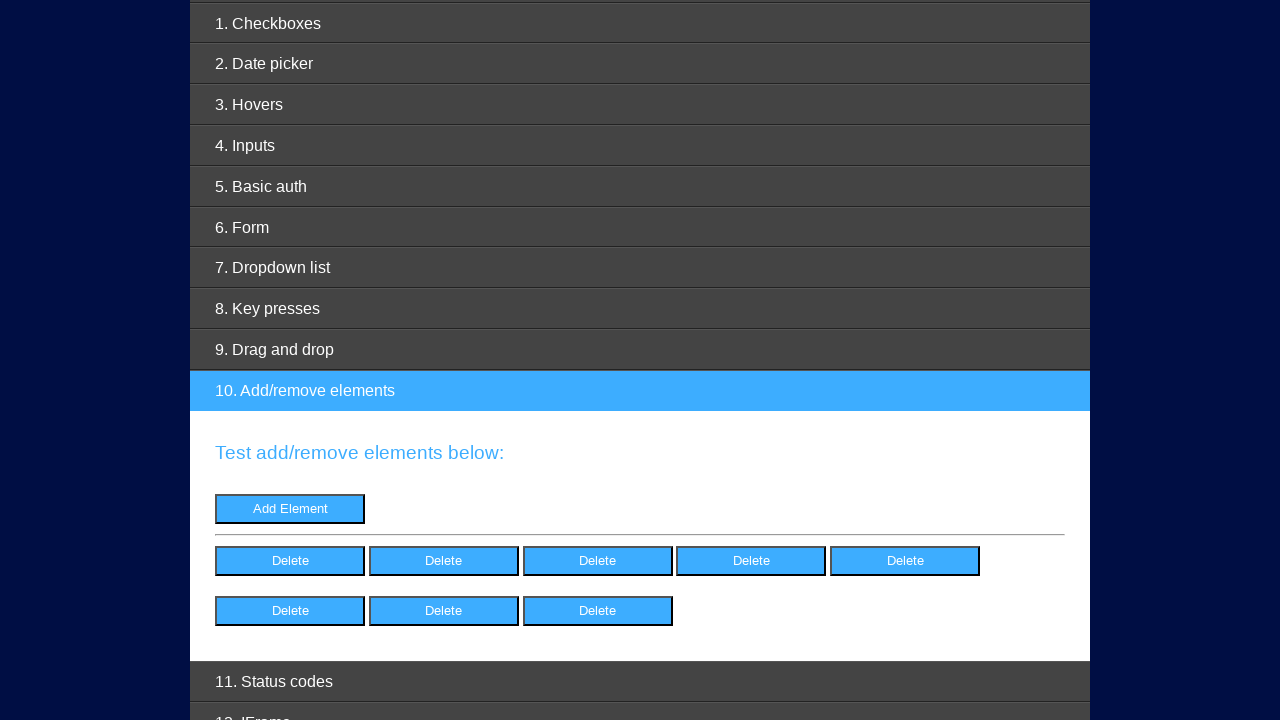

Delete button 8 is visible and ready to click
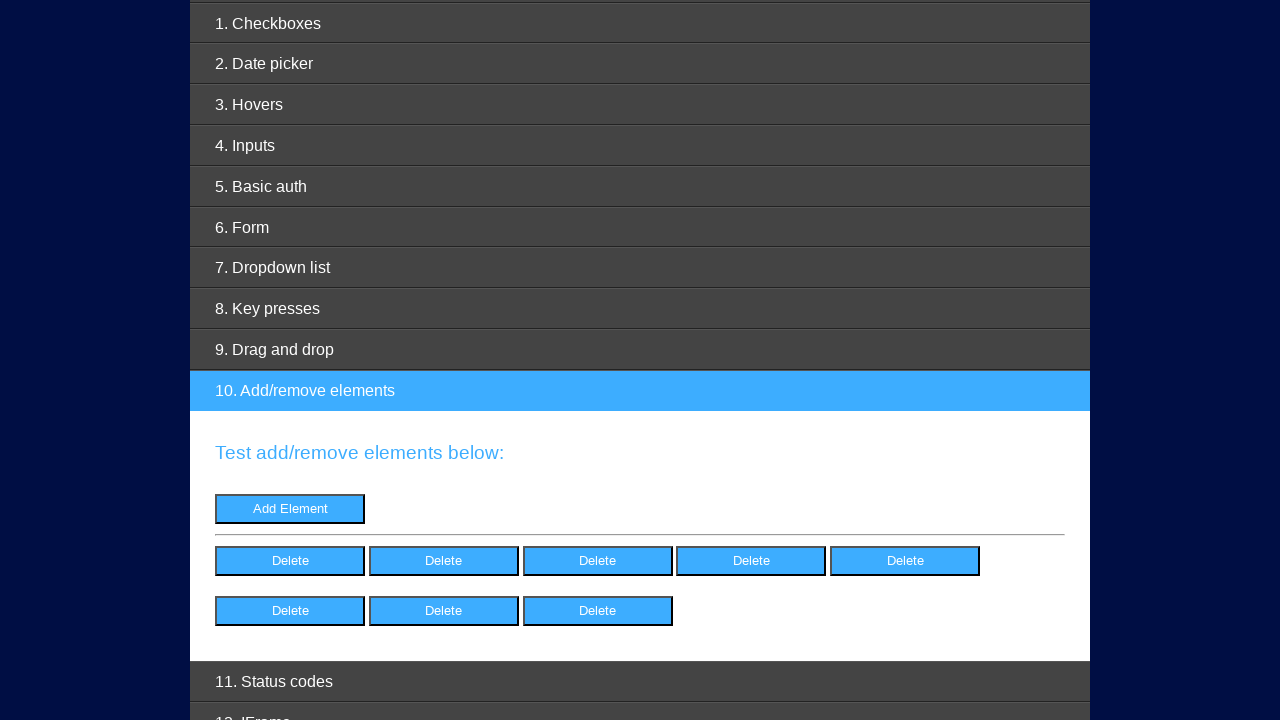

Clicked delete button 8 to remove element at (598, 611) on xpath=//*[@id="elements"]/button[8]
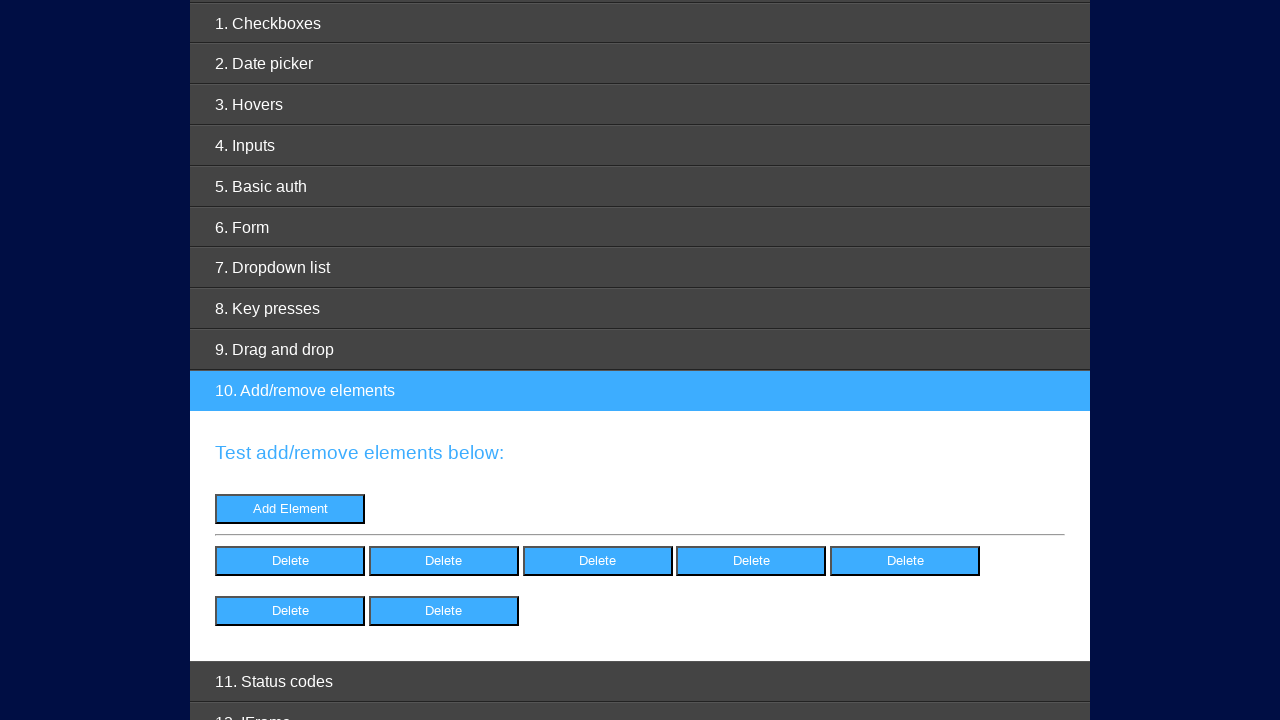

Delete button 7 is visible and ready to click
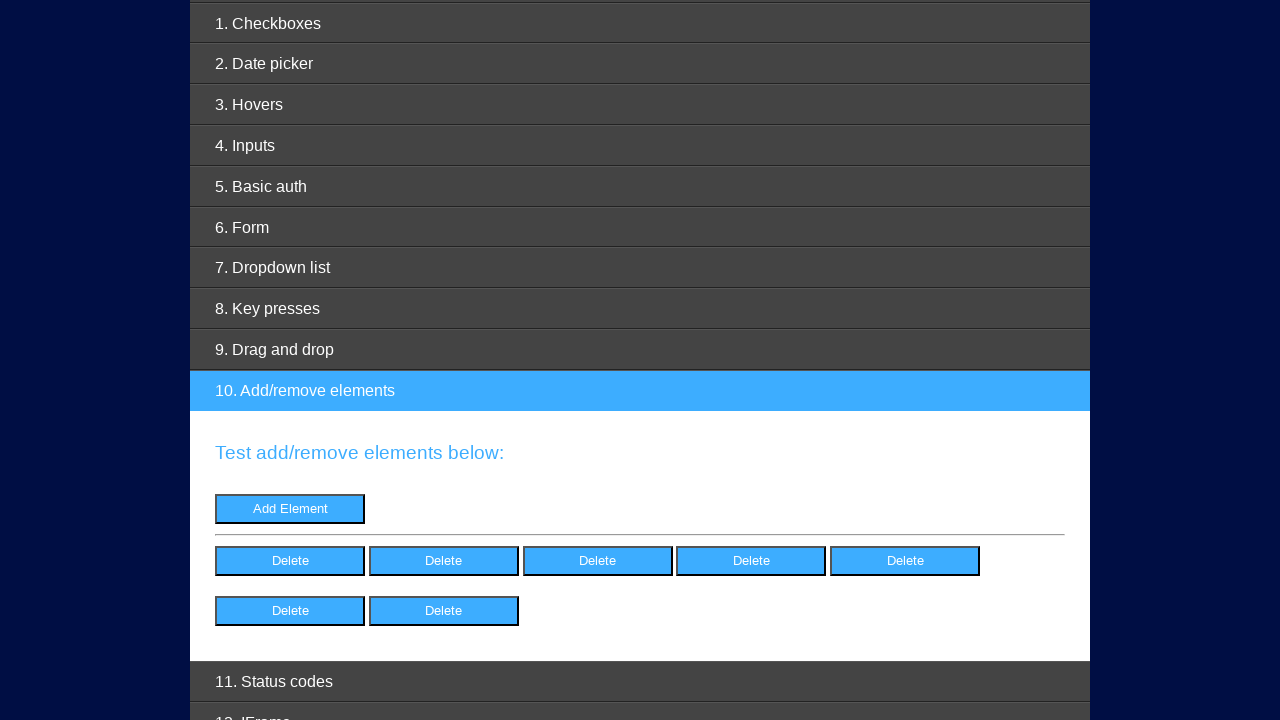

Clicked delete button 7 to remove element at (444, 611) on xpath=//*[@id="elements"]/button[7]
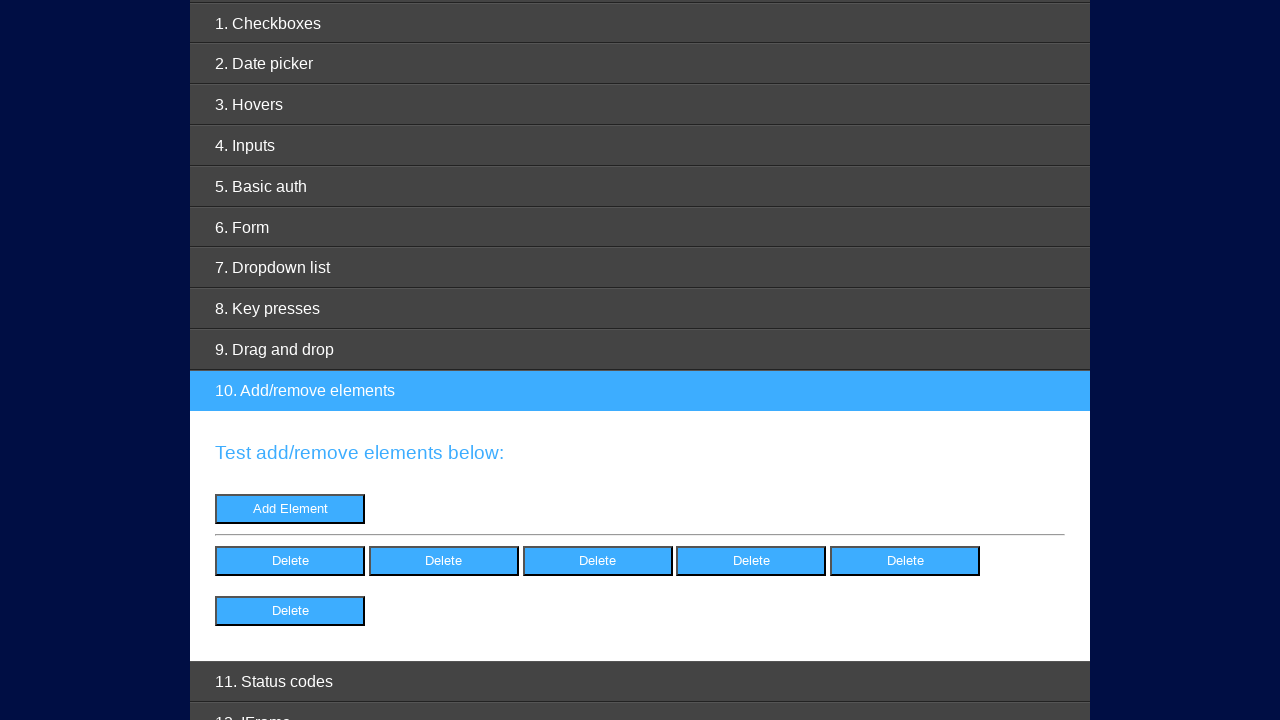

Delete button 6 is visible and ready to click
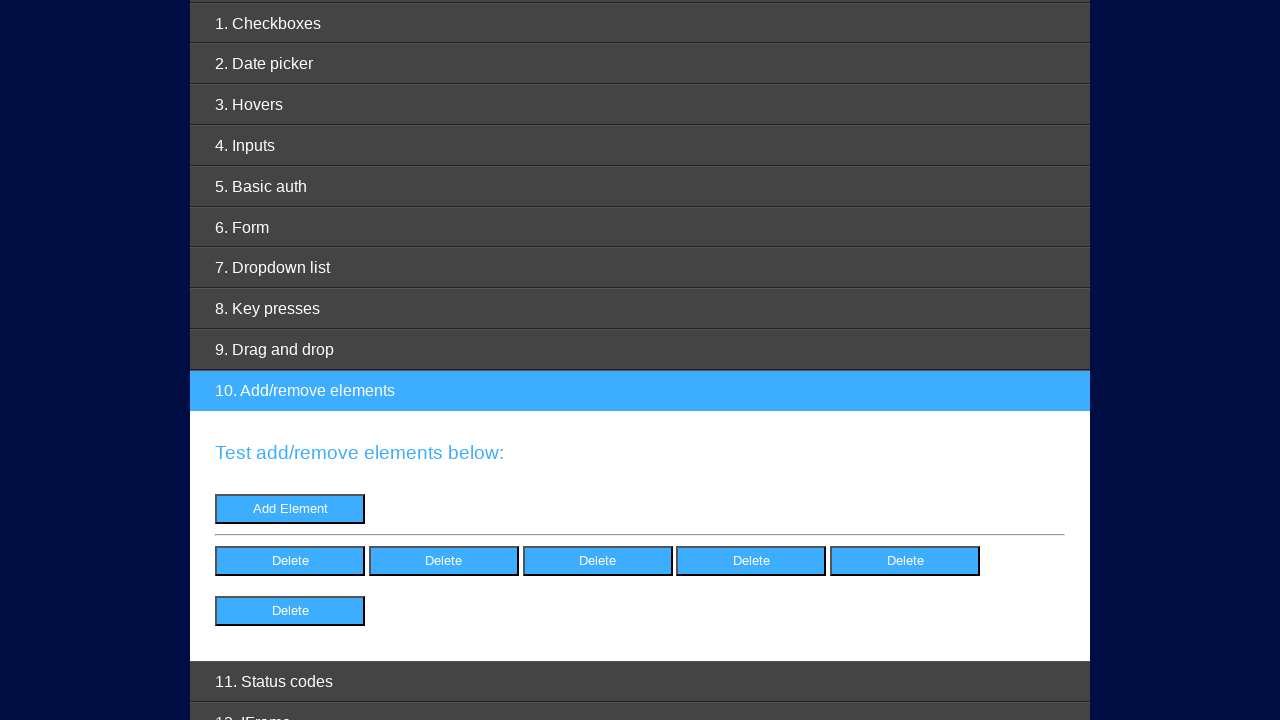

Clicked delete button 6 to remove element at (290, 611) on xpath=//*[@id="elements"]/button[6]
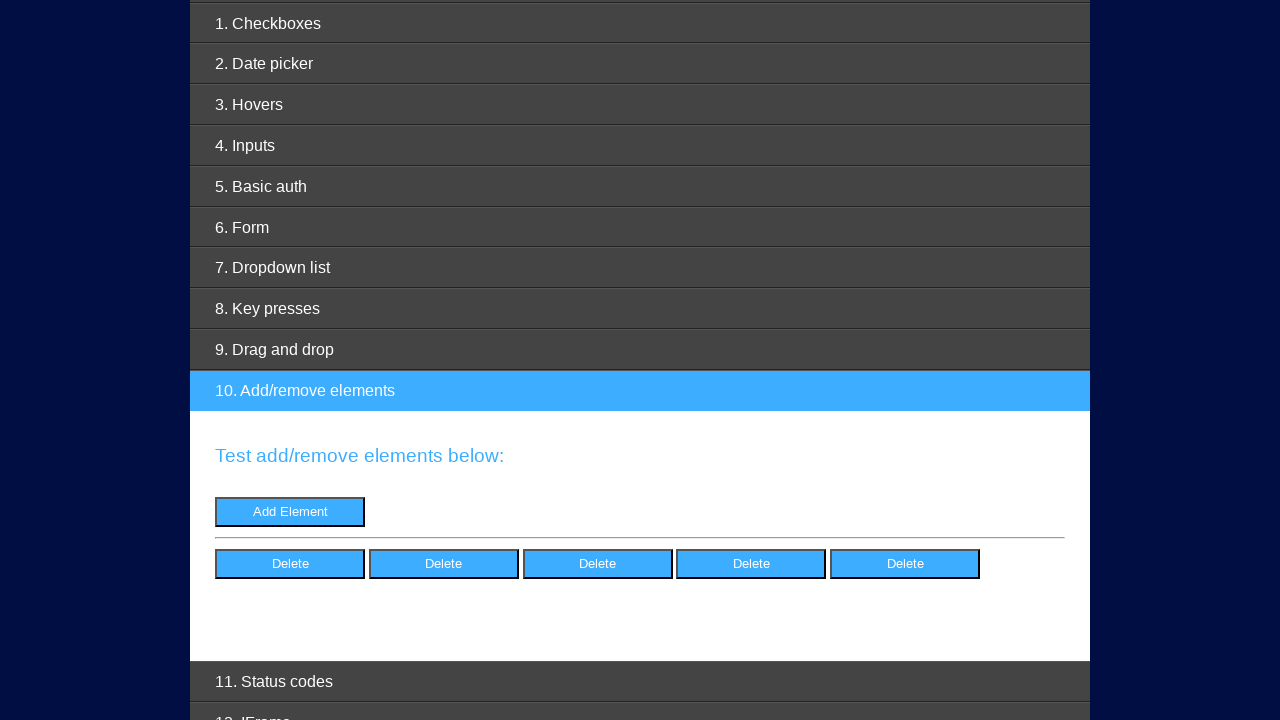

Delete button 5 is visible and ready to click
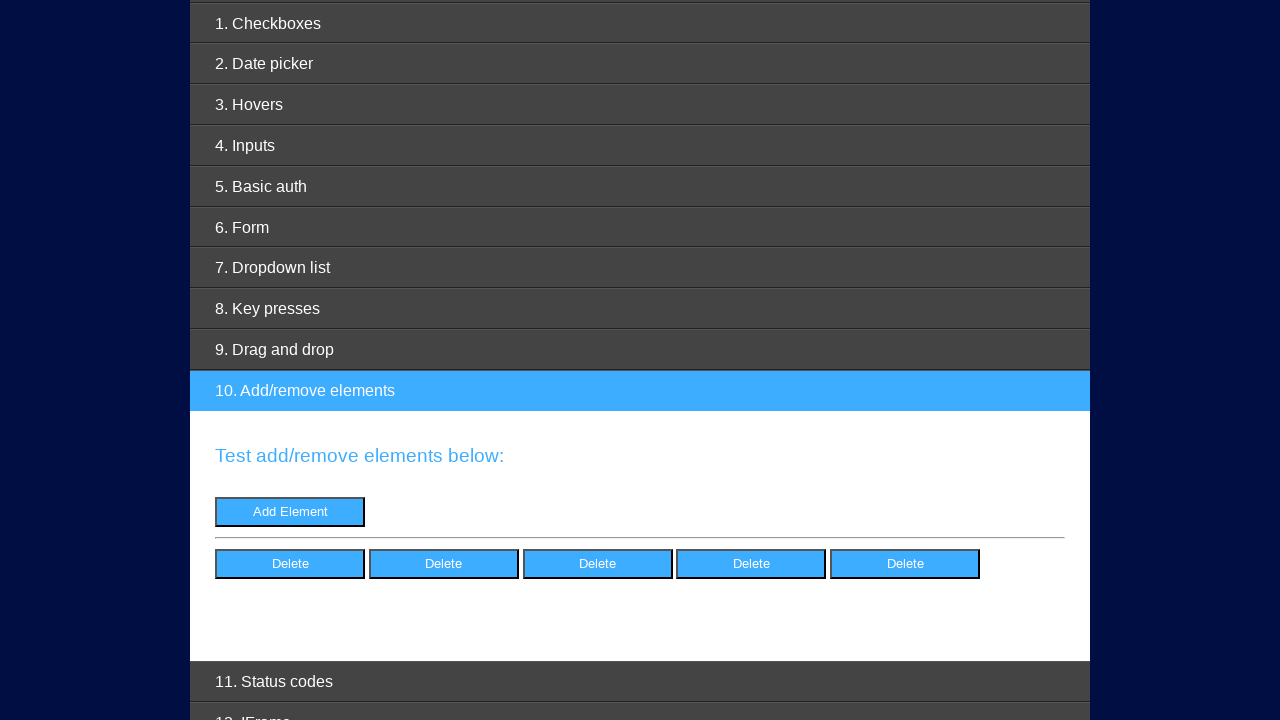

Clicked delete button 5 to remove element at (905, 564) on xpath=//*[@id="elements"]/button[5]
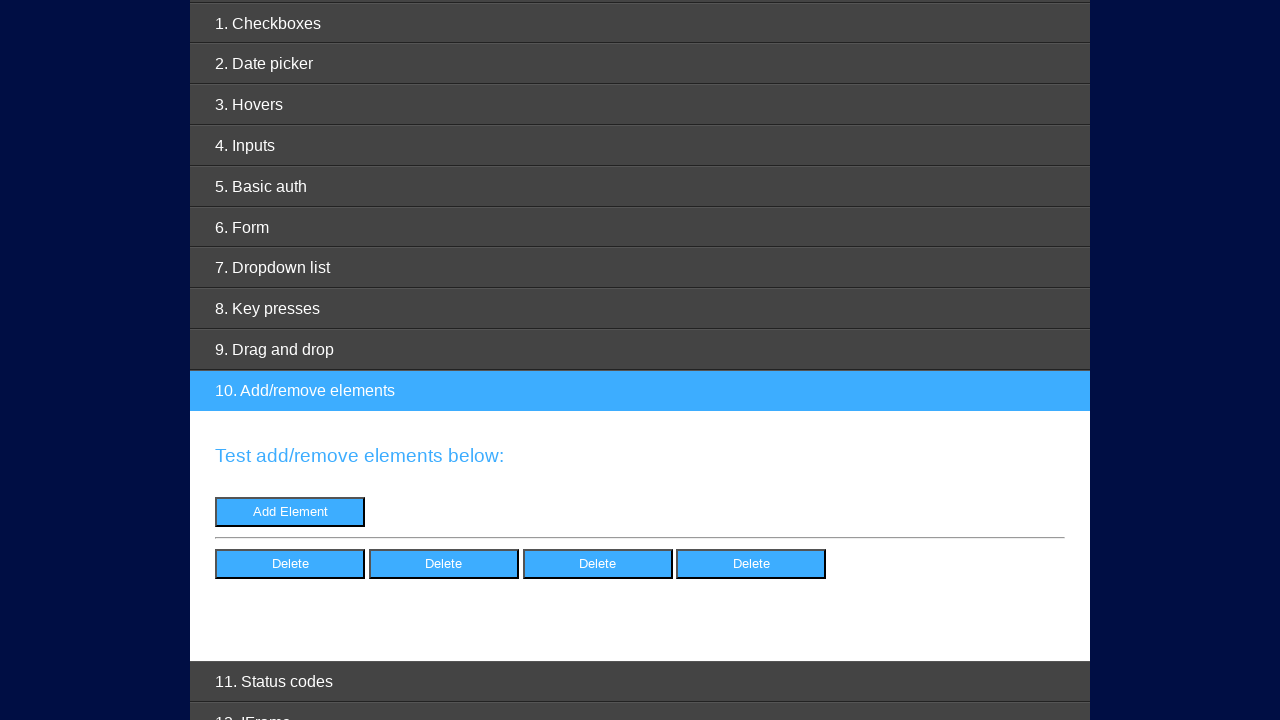

Delete button 4 is visible and ready to click
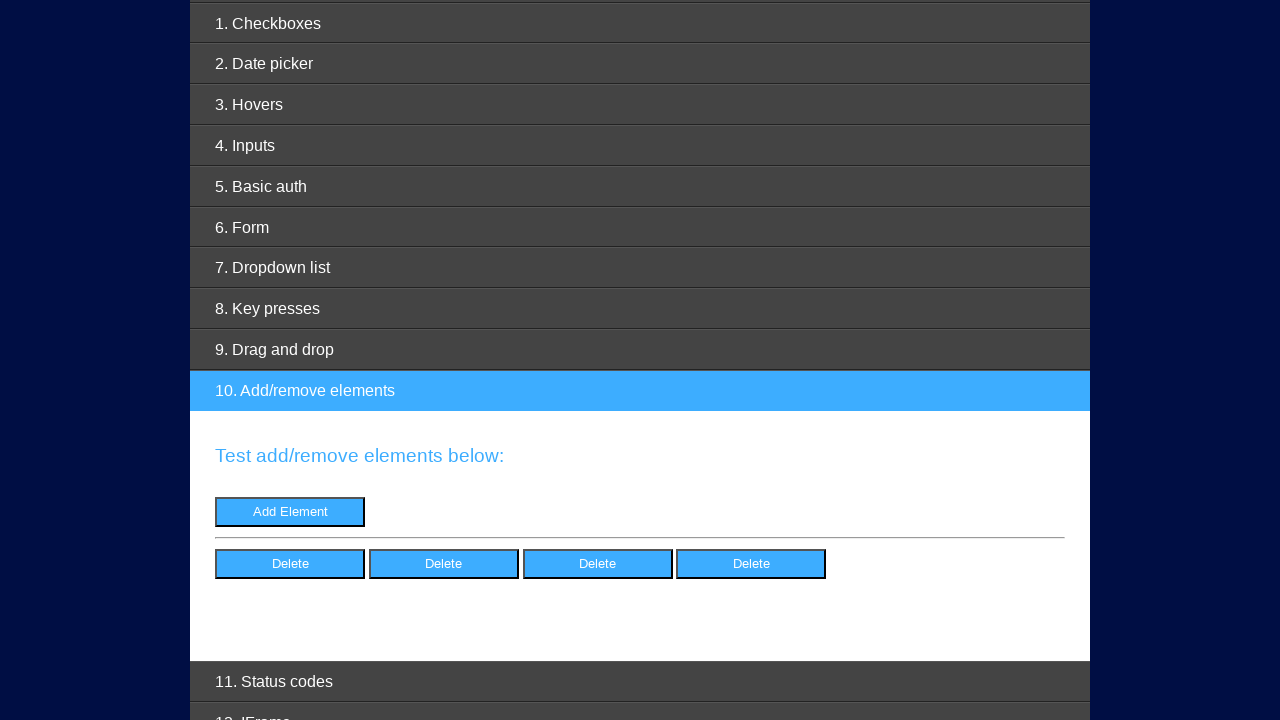

Clicked delete button 4 to remove element at (751, 564) on xpath=//*[@id="elements"]/button[4]
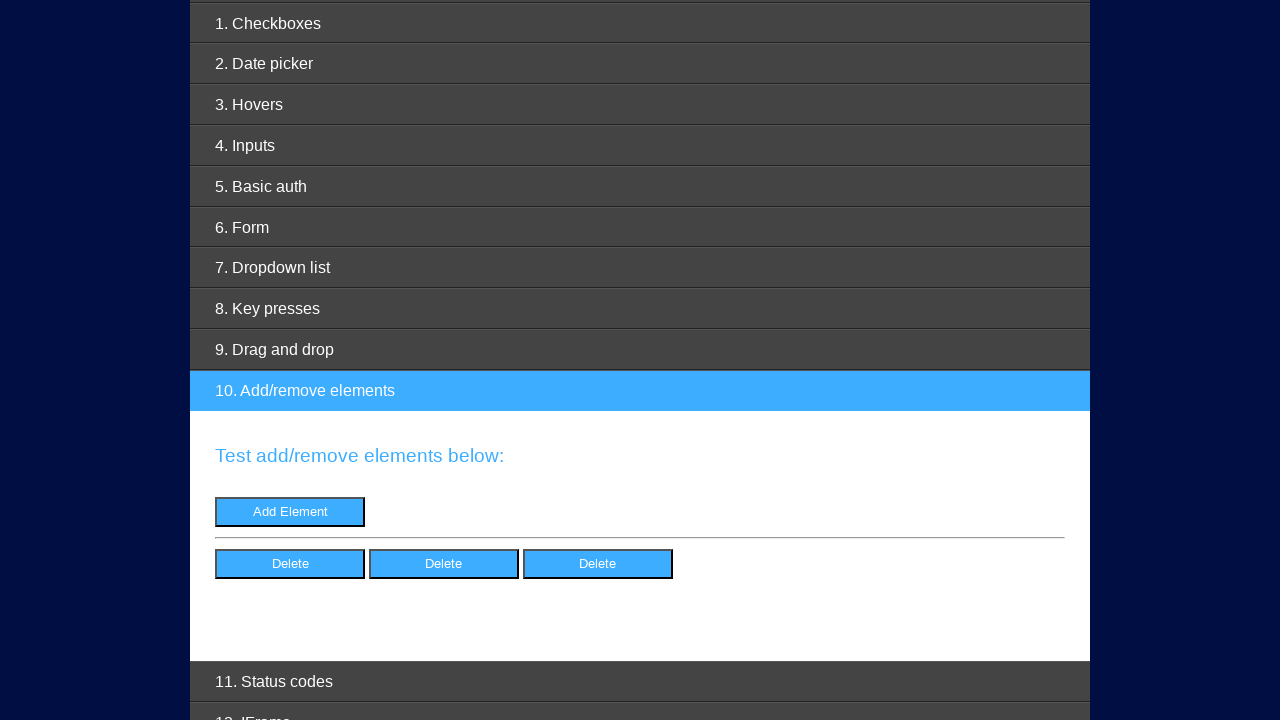

Delete button 3 is visible and ready to click
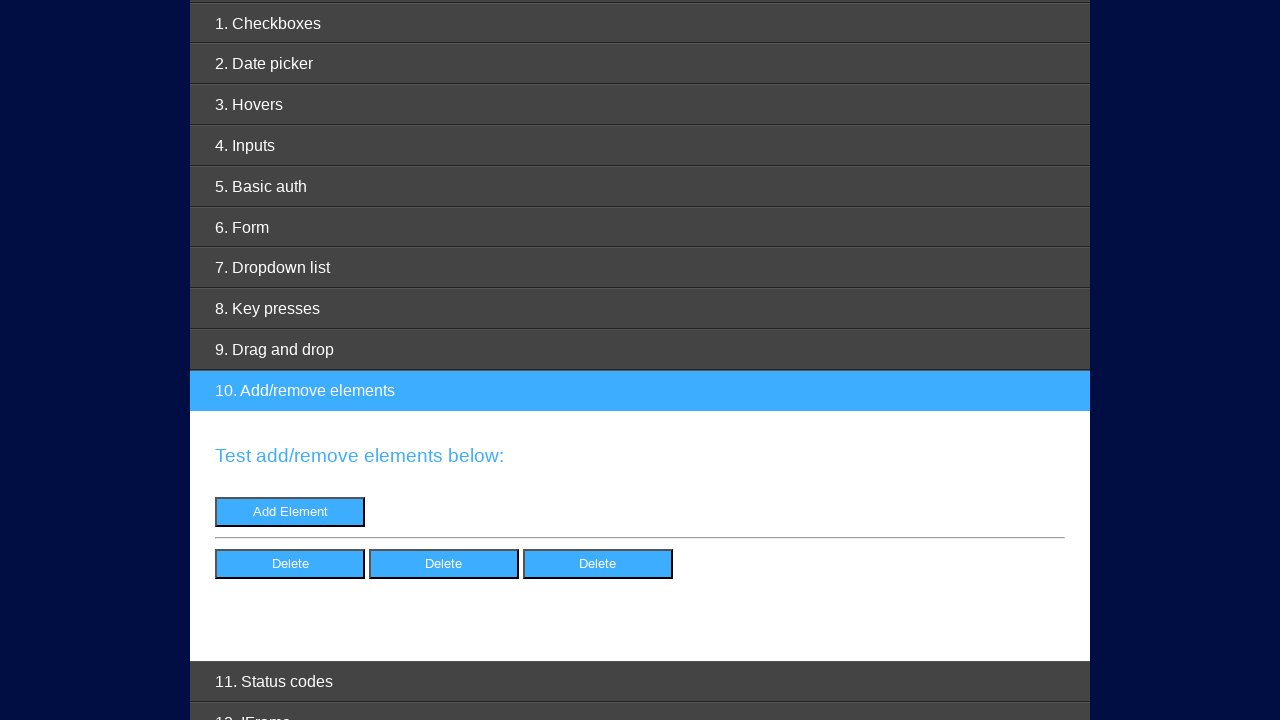

Clicked delete button 3 to remove element at (598, 564) on xpath=//*[@id="elements"]/button[3]
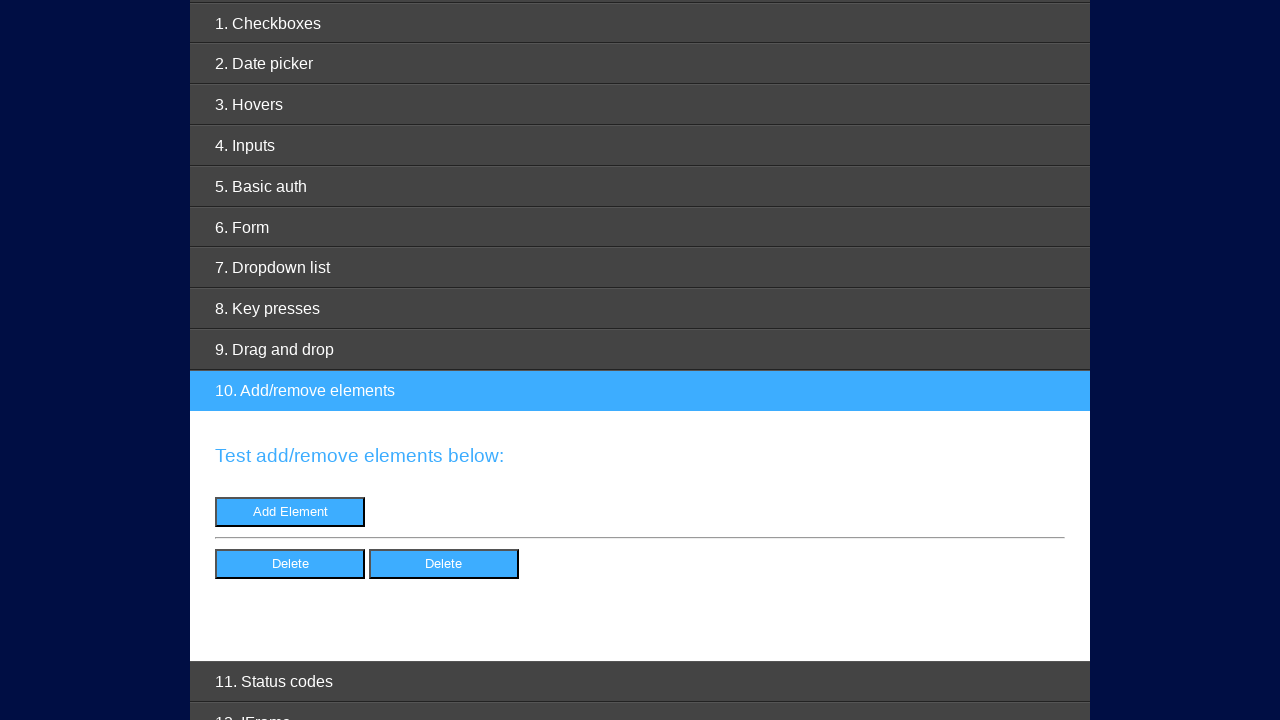

Delete button 2 is visible and ready to click
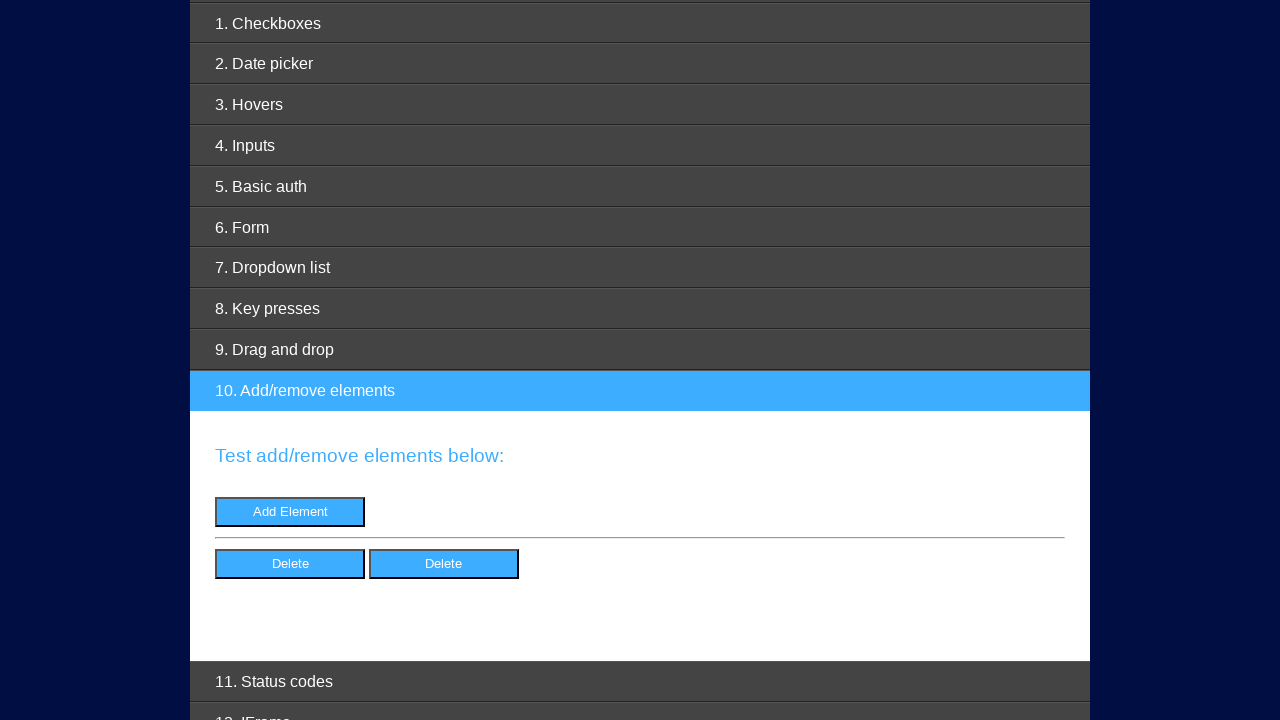

Clicked delete button 2 to remove element at (444, 564) on xpath=//*[@id="elements"]/button[2]
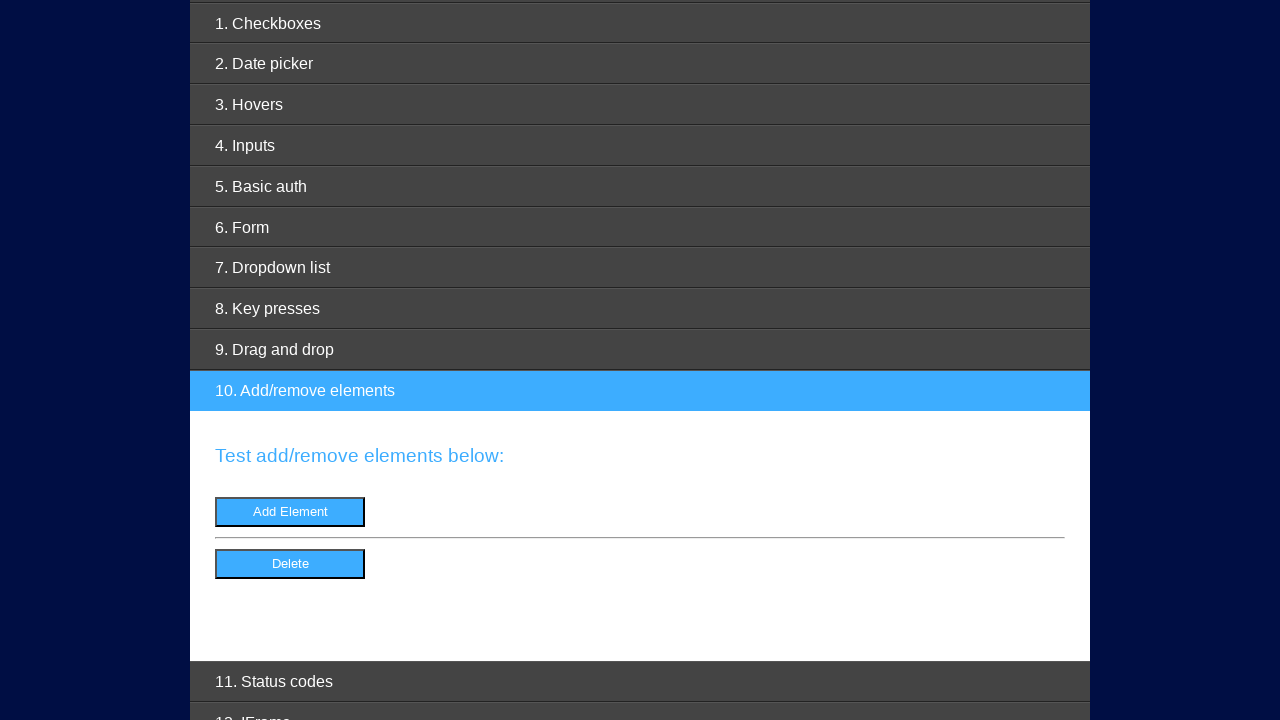

Delete button 1 is visible and ready to click
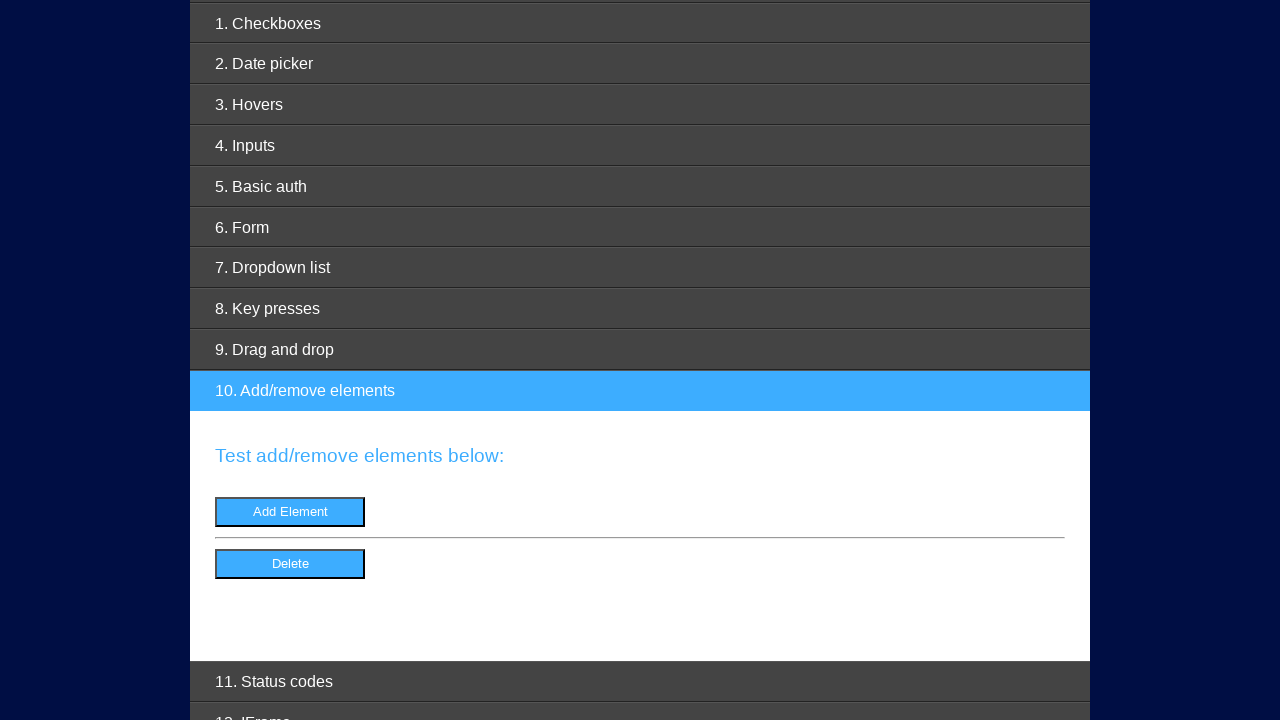

Clicked delete button 1 to remove element at (290, 564) on xpath=//*[@id="elements"]/button[1]
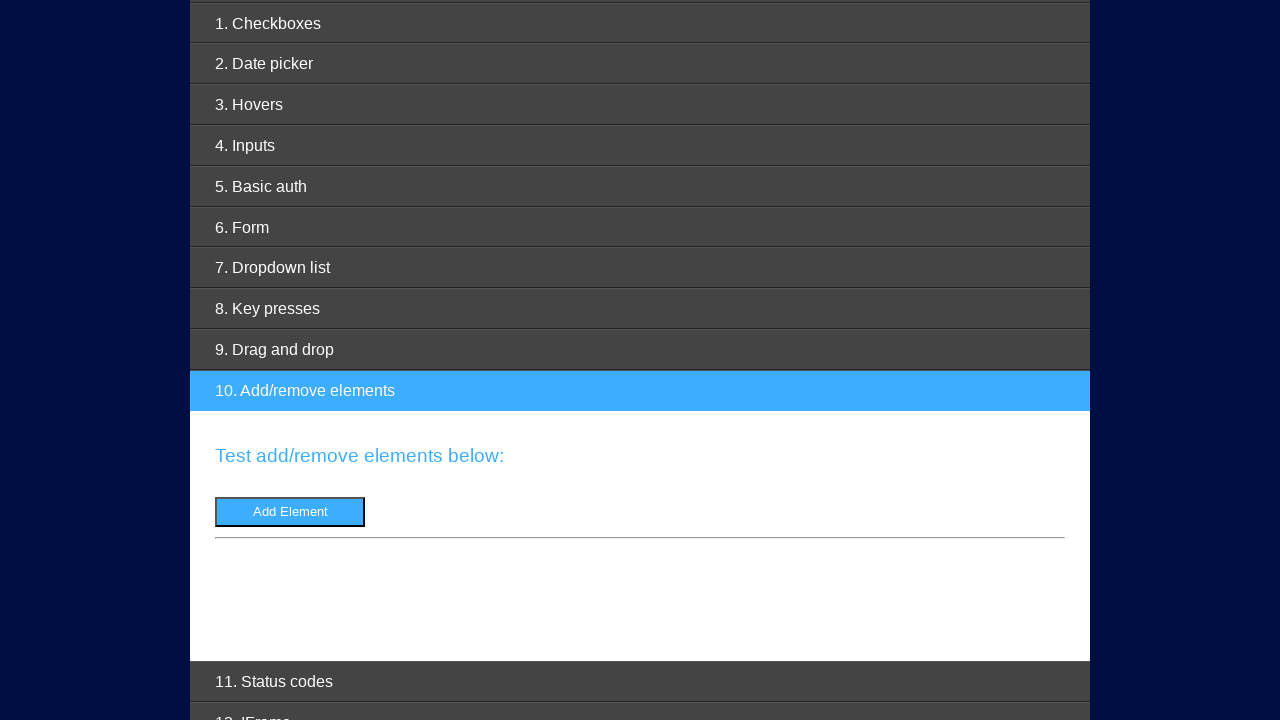

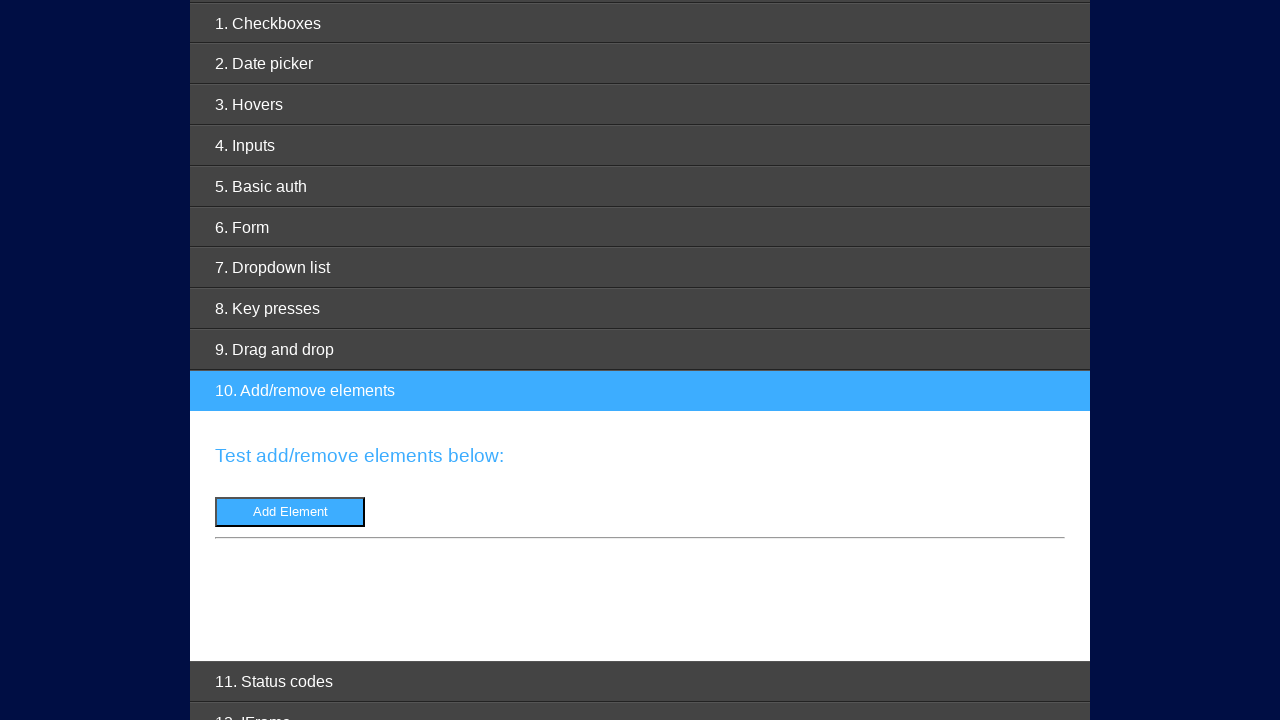